Tests pagination functionality on a product table by navigating through all pages and clicking the checkbox for each row on every page.

Starting URL: https://testautomationpractice.blogspot.com/

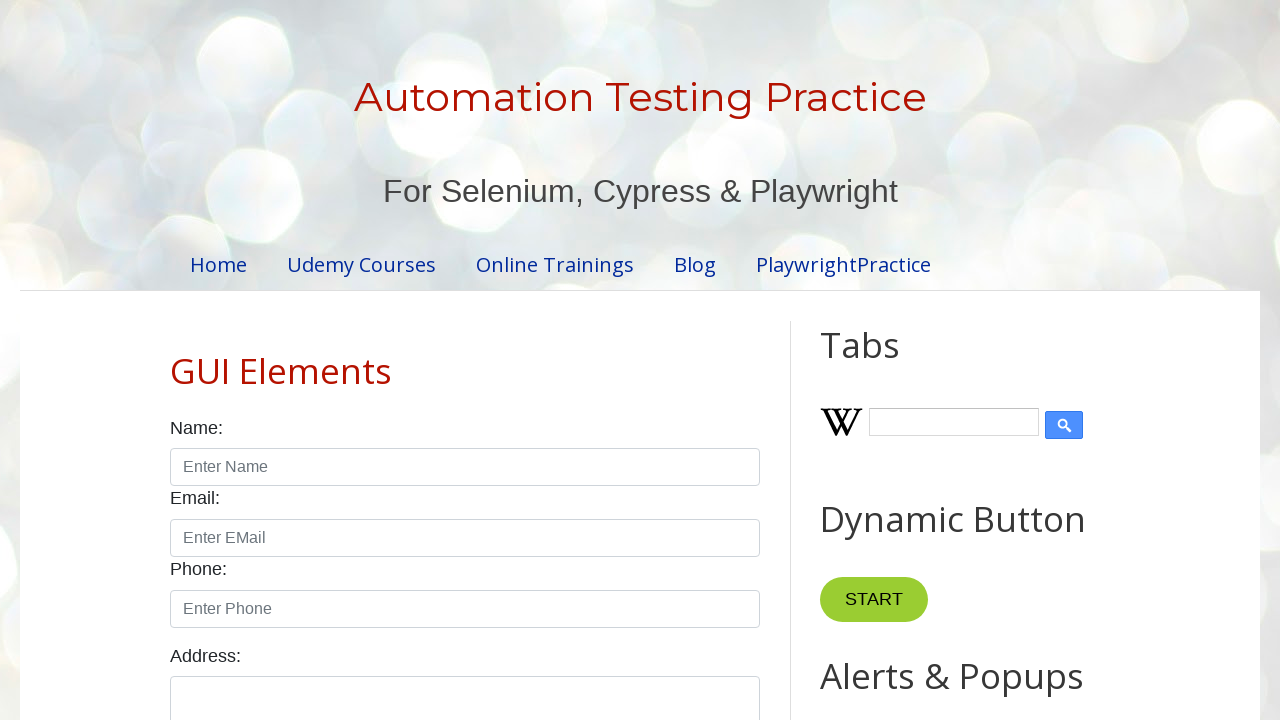

Waited for pagination to load
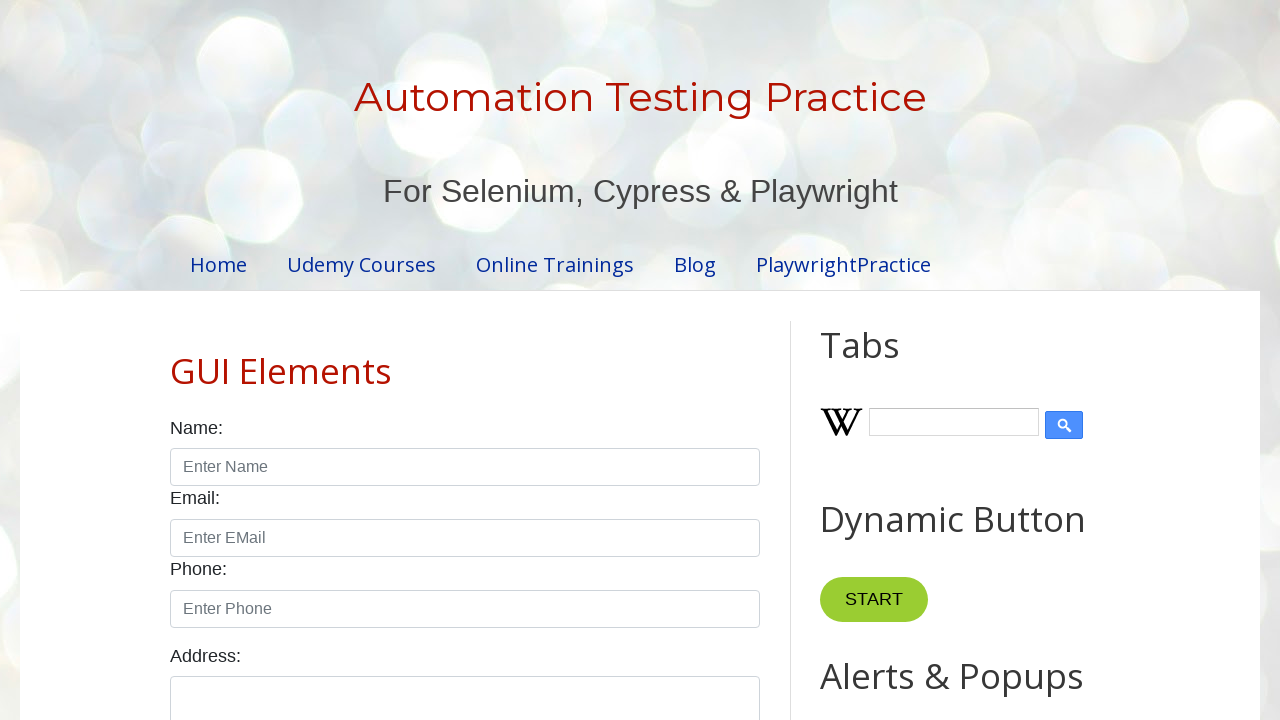

Retrieved all pagination links
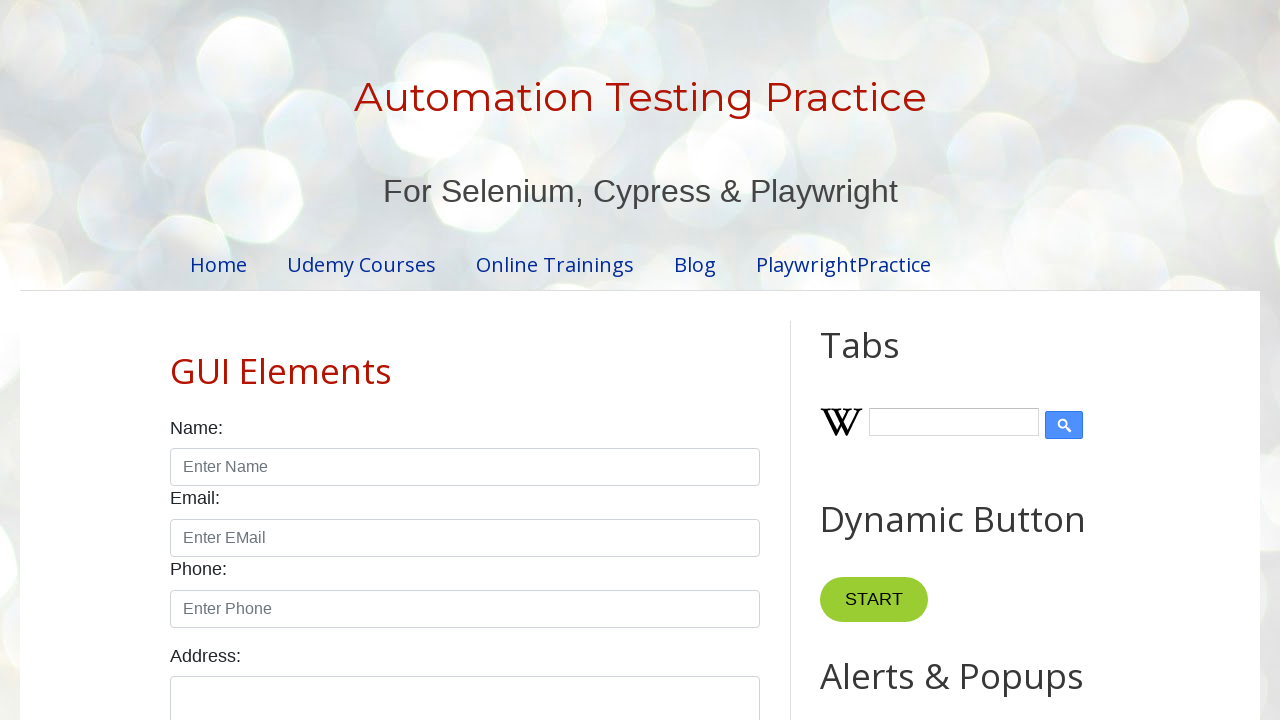

Total pages found: 4
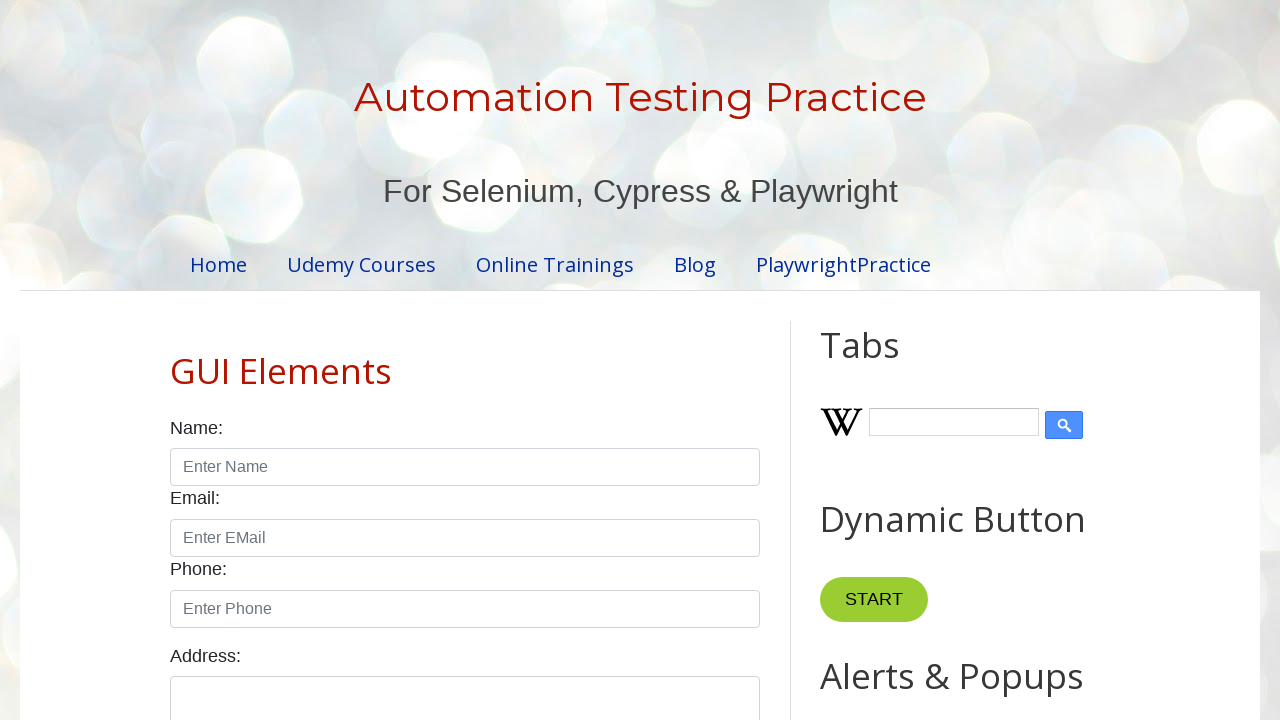

Clicked pagination link for page 1 at (416, 361) on //*[@class='pagination']//*[text()='1']
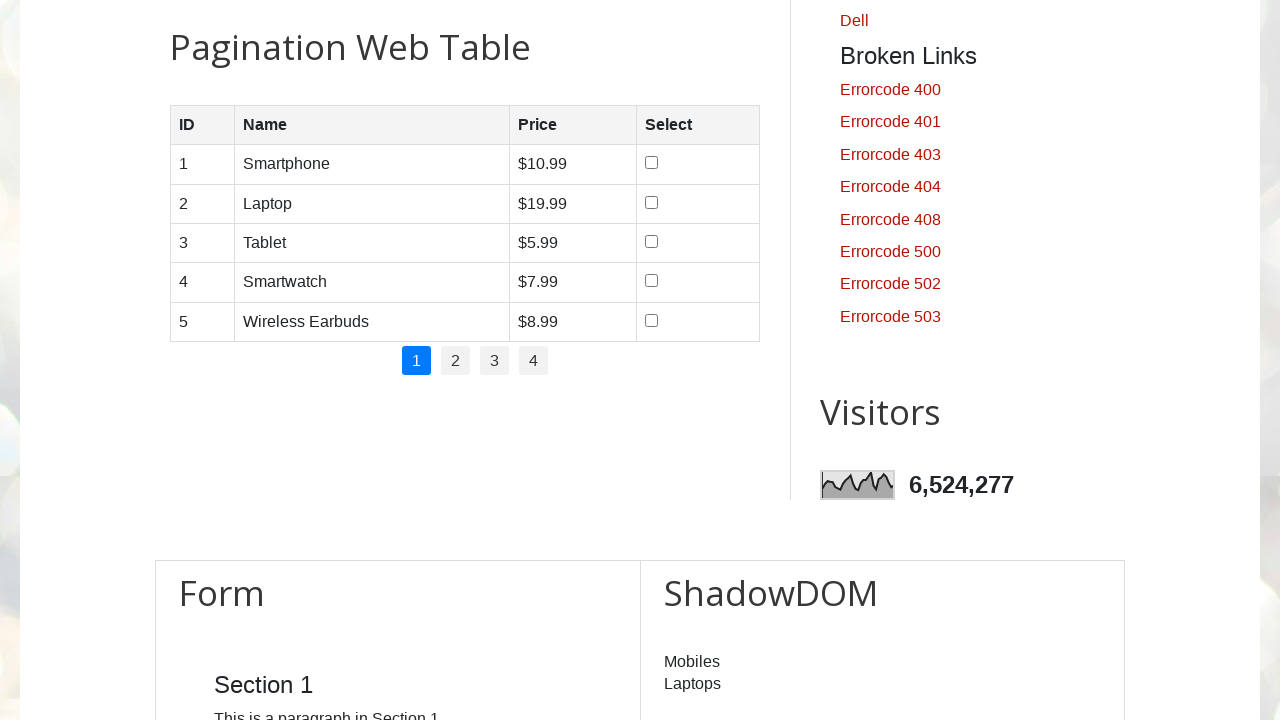

Product table loaded for page 1
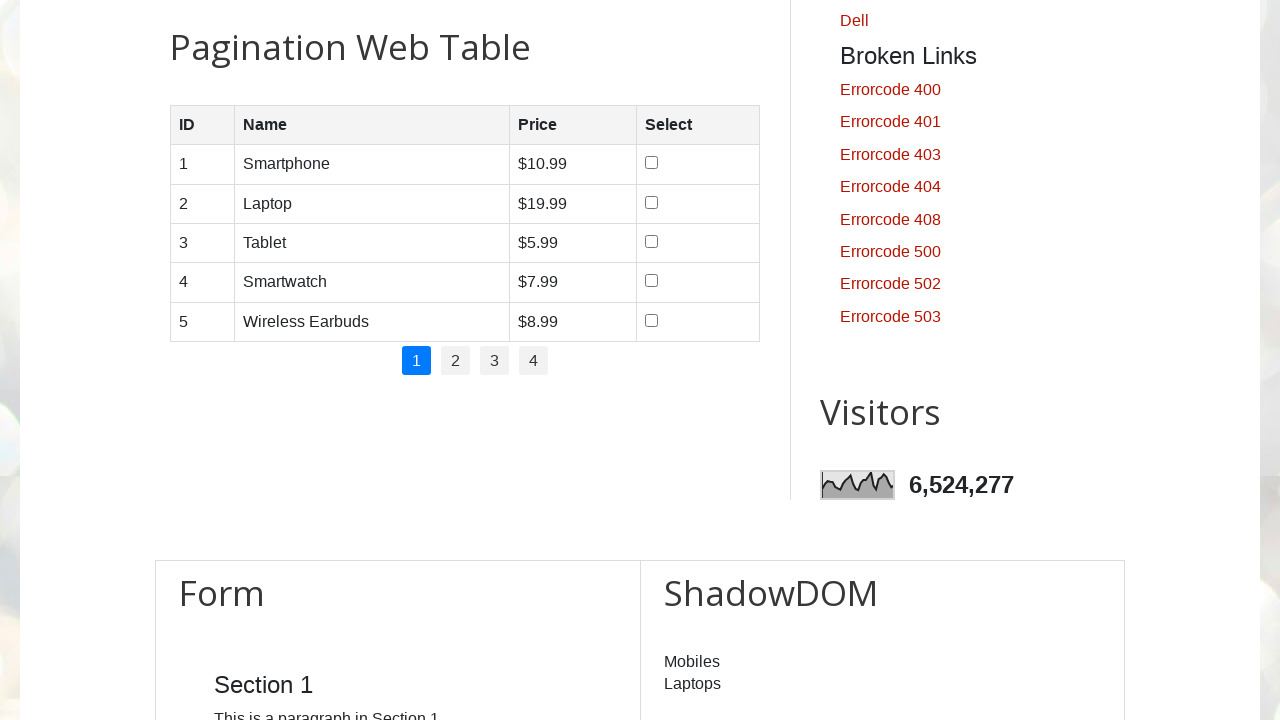

Waited 1 second for page content to fully load
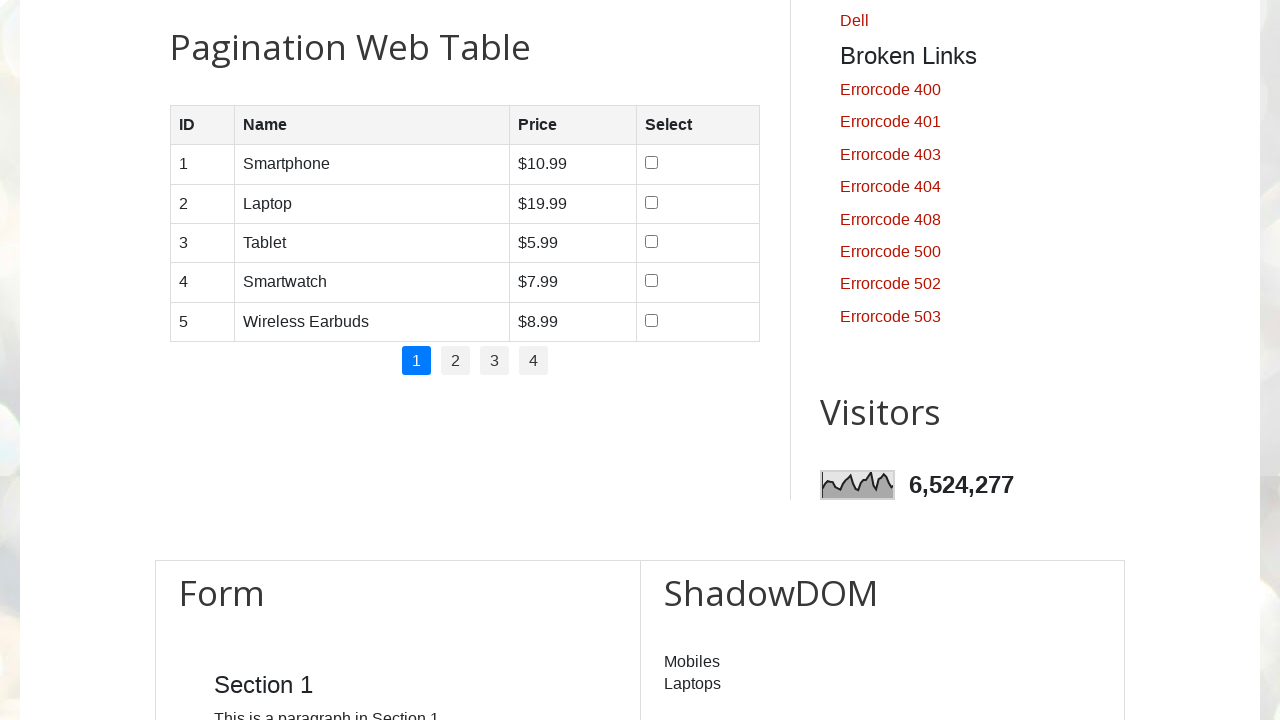

Retrieved all rows from page 1
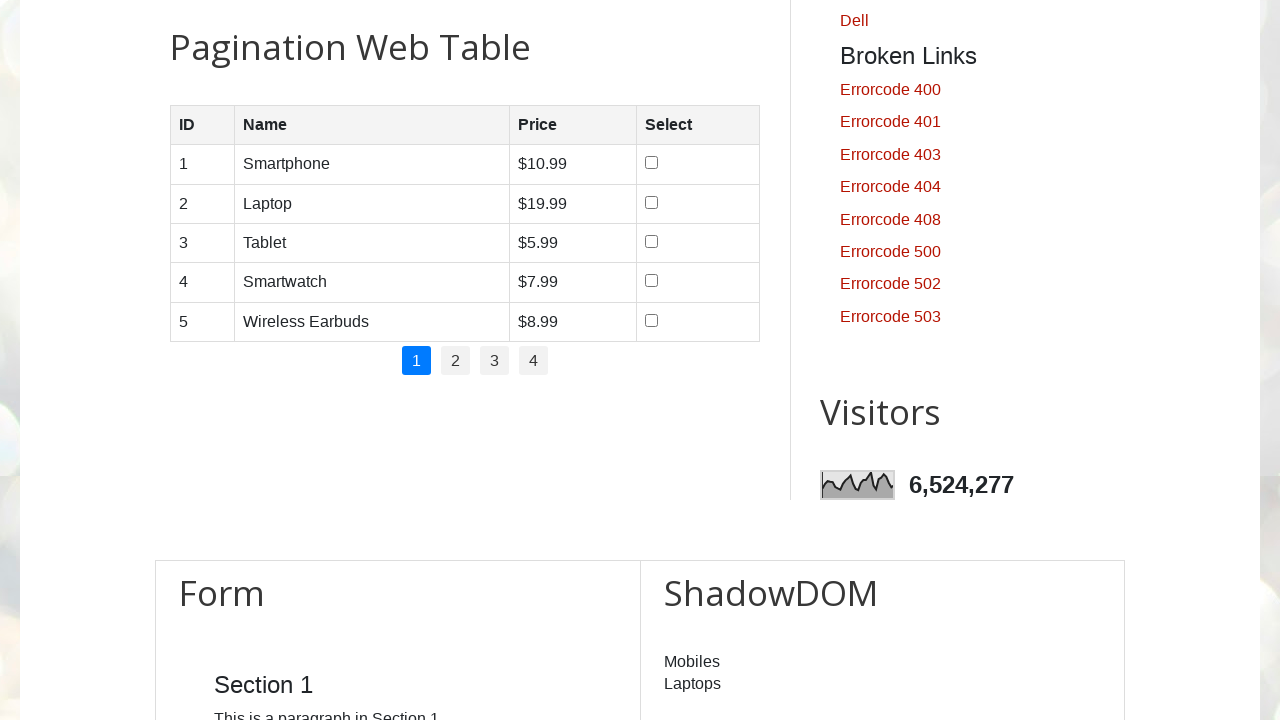

Found 5 rows on page 1
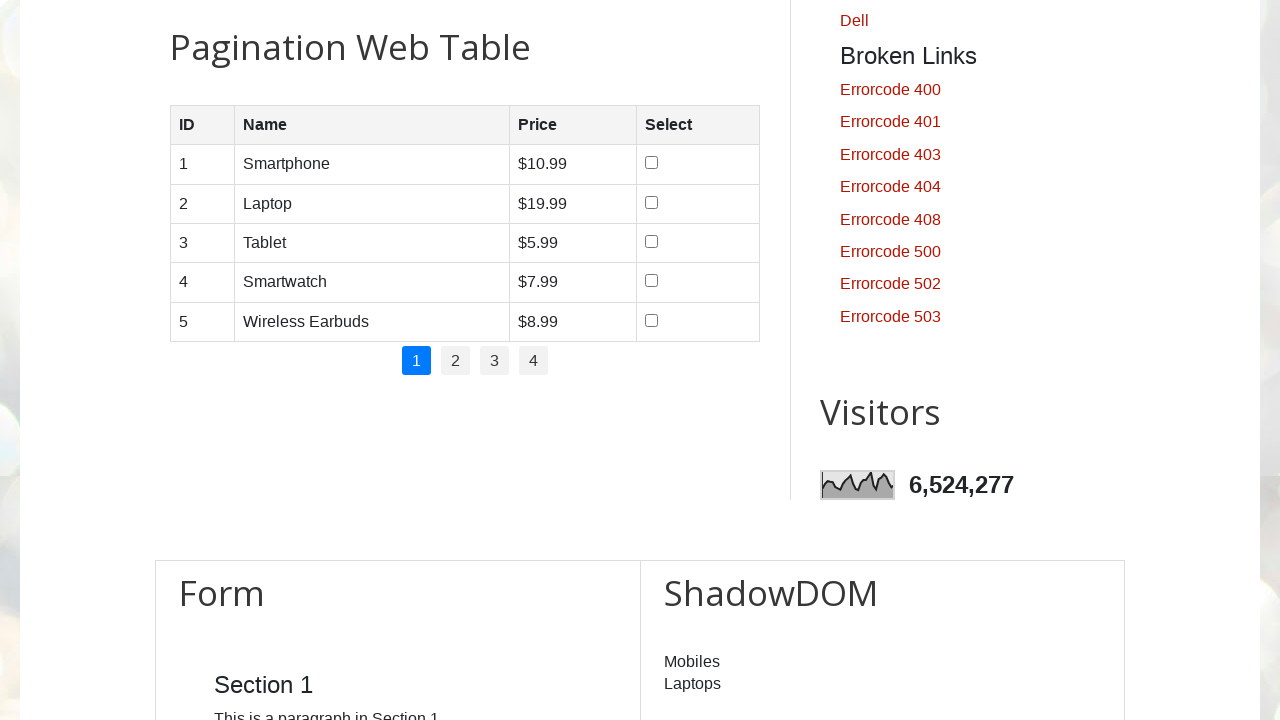

Clicked checkbox for row 1 on page 1 at (651, 163) on //*[@id='productTable']//tbody/tr[1]/td[4]/input
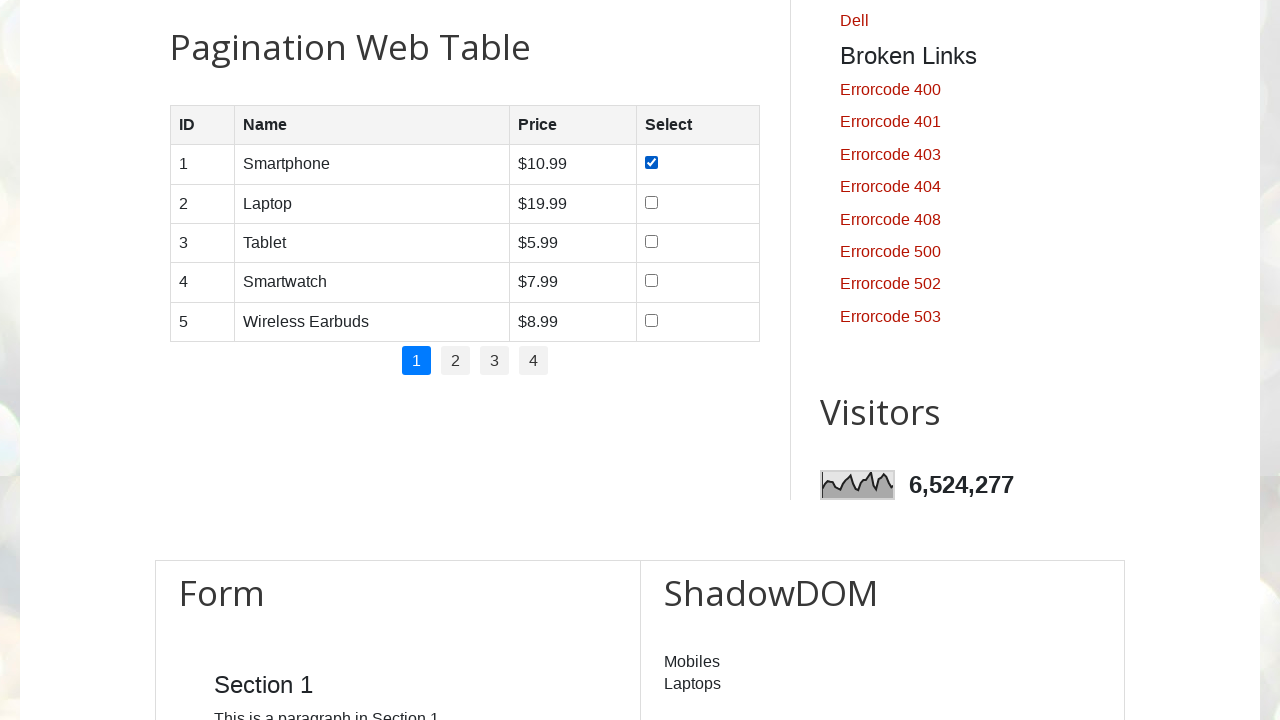

Waited 500ms before next checkbox click
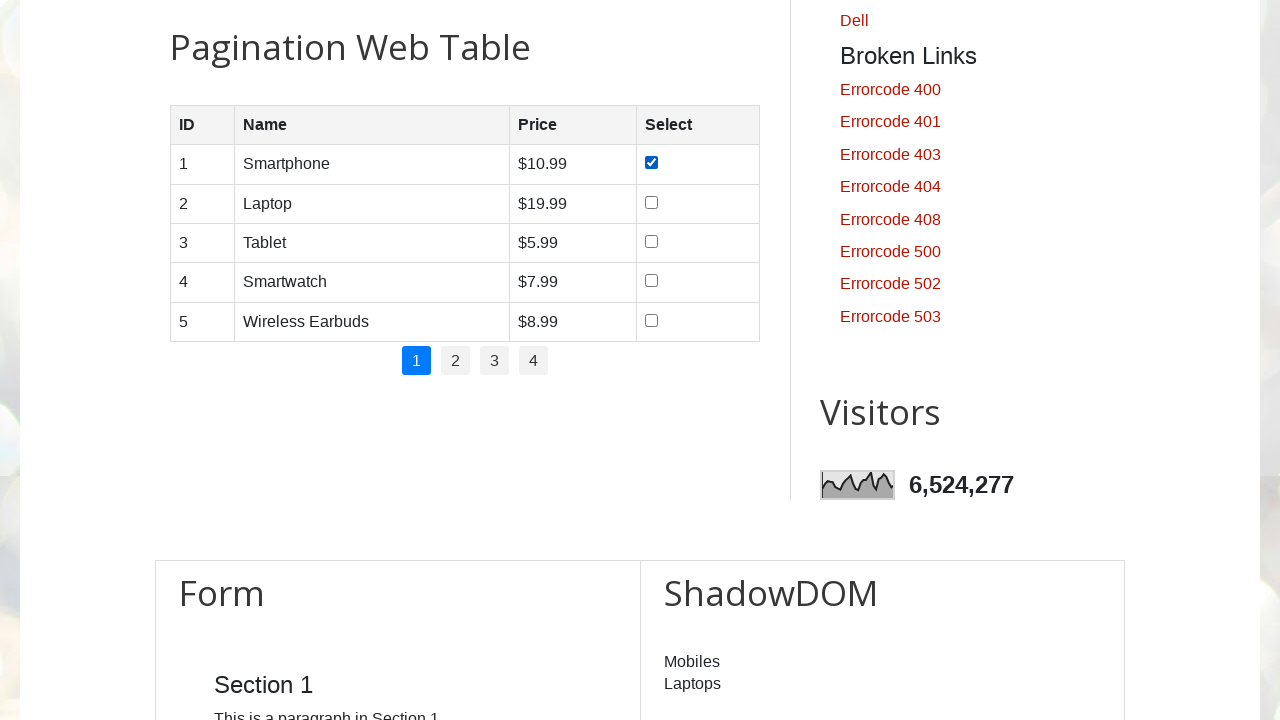

Clicked checkbox for row 2 on page 1 at (651, 202) on //*[@id='productTable']//tbody/tr[2]/td[4]/input
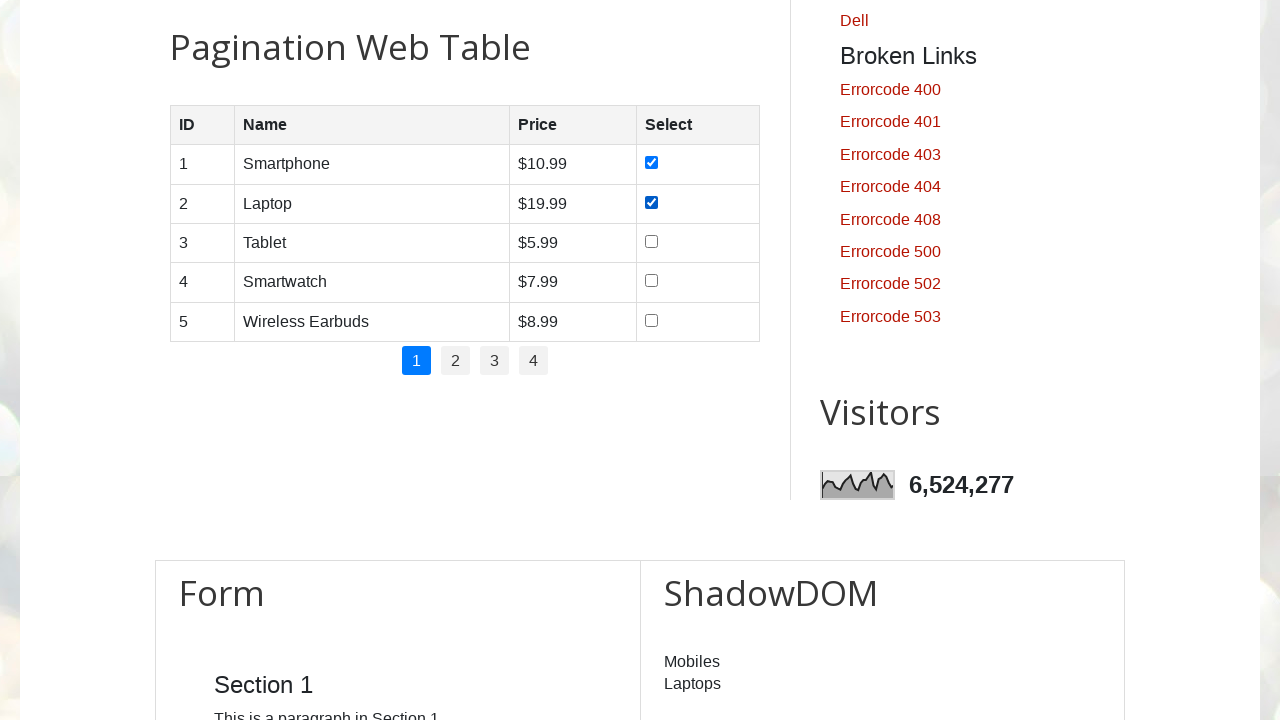

Waited 500ms before next checkbox click
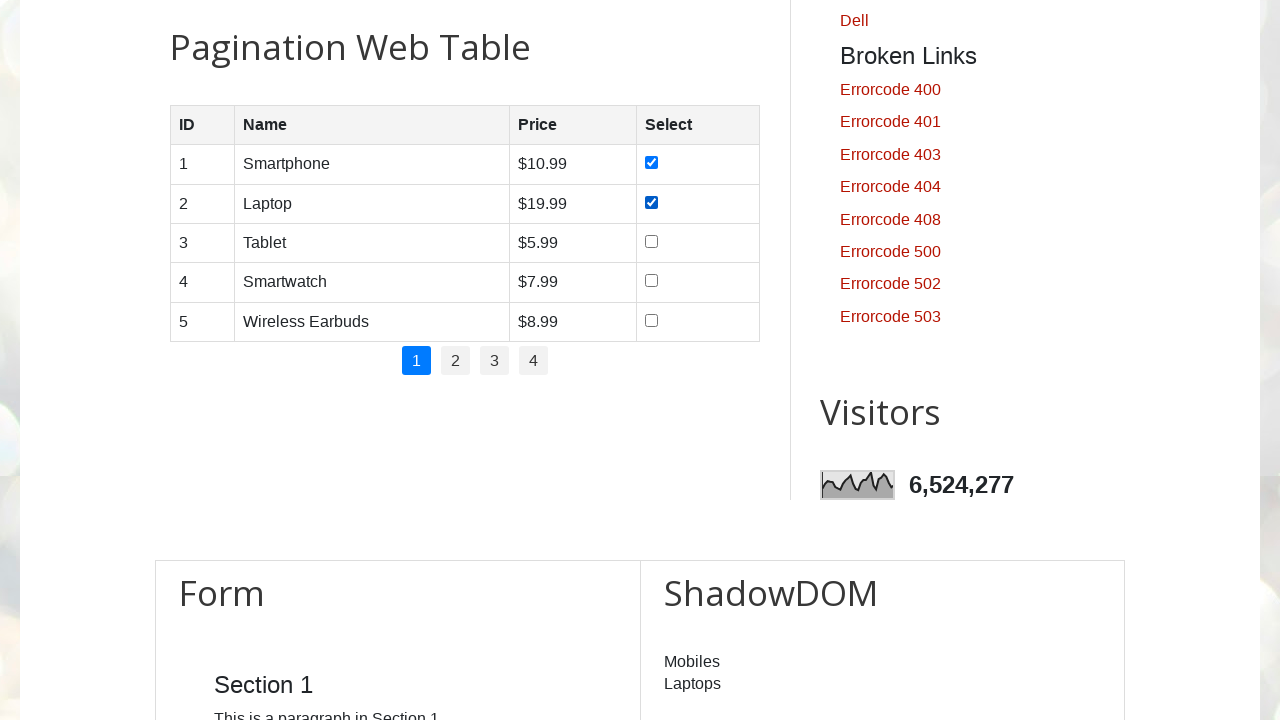

Clicked checkbox for row 3 on page 1 at (651, 241) on //*[@id='productTable']//tbody/tr[3]/td[4]/input
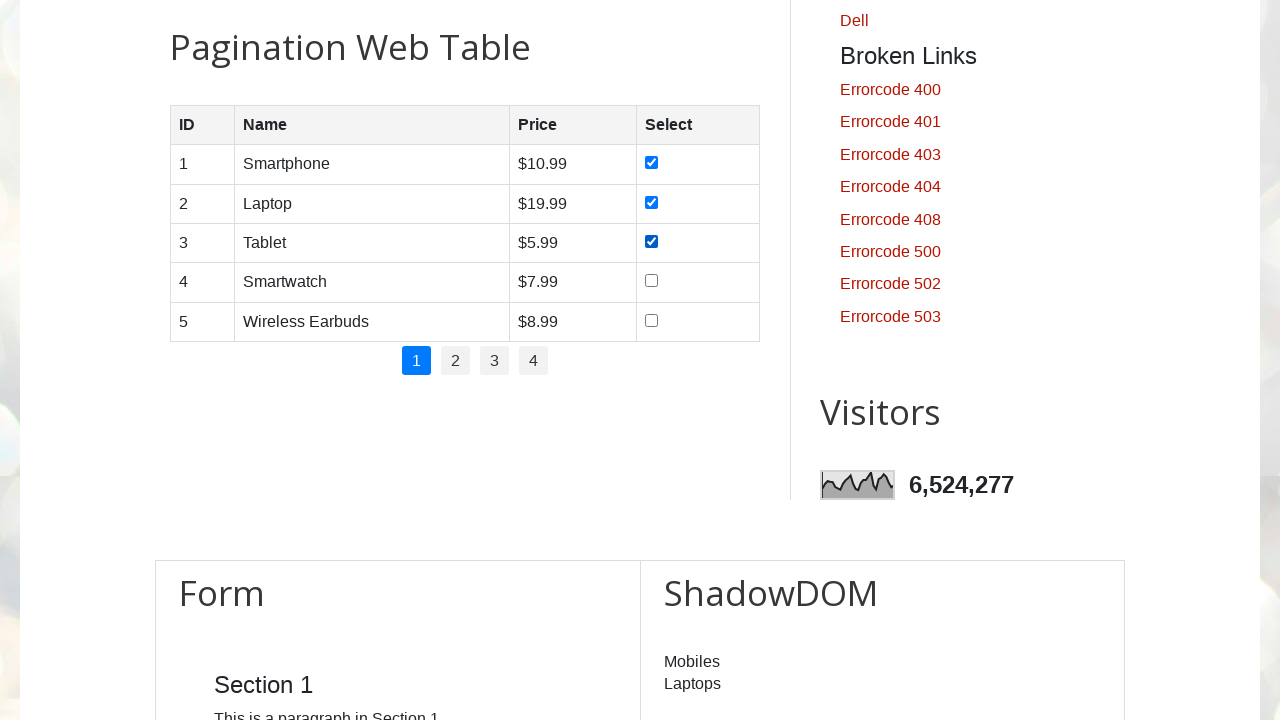

Waited 500ms before next checkbox click
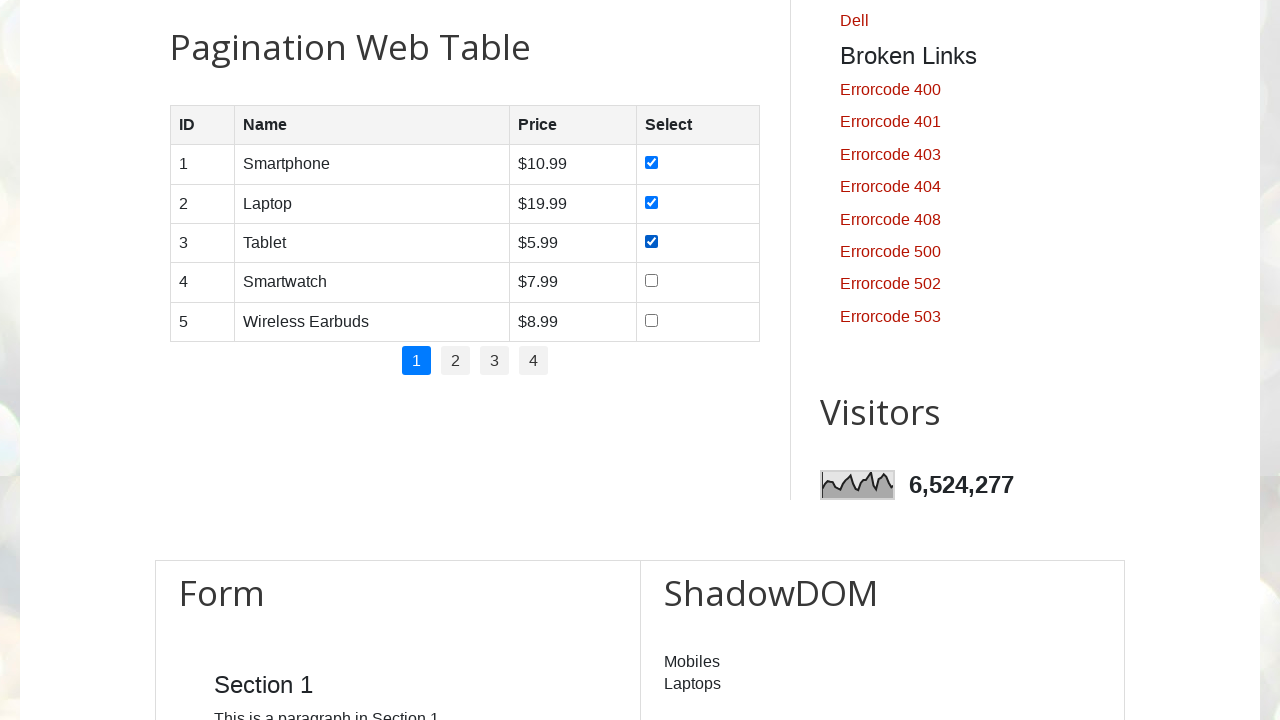

Clicked checkbox for row 4 on page 1 at (651, 281) on //*[@id='productTable']//tbody/tr[4]/td[4]/input
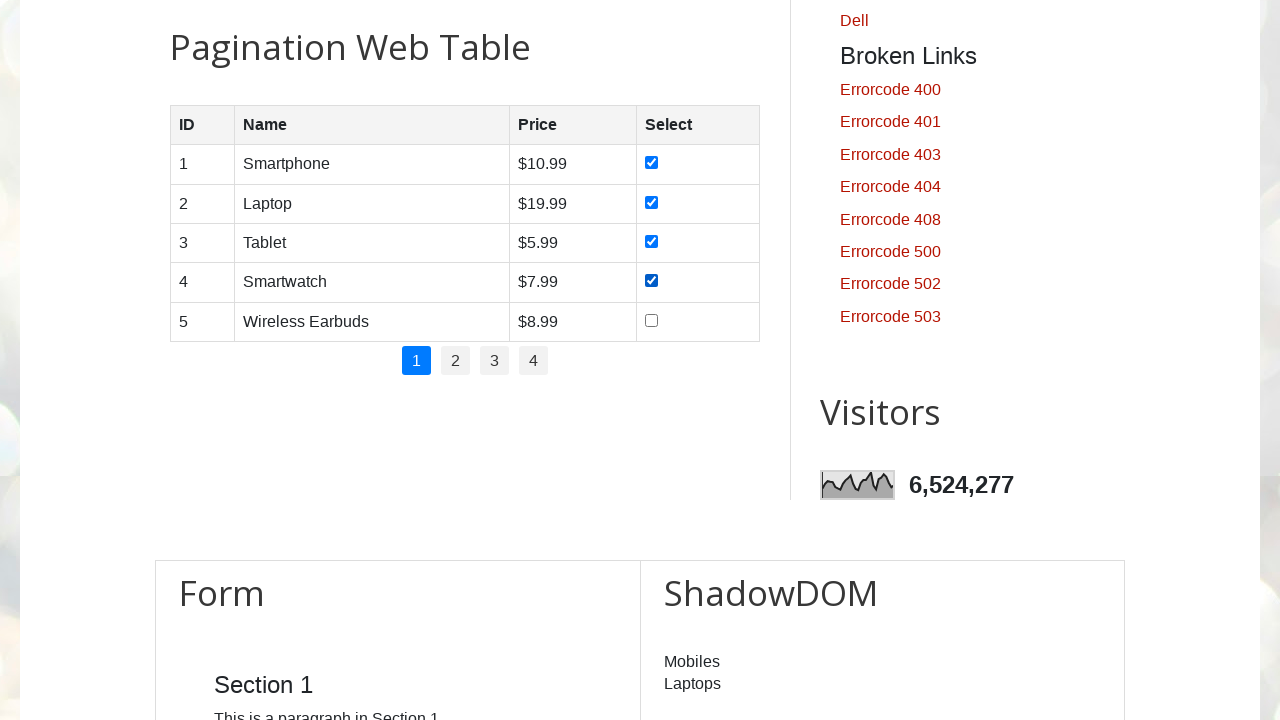

Waited 500ms before next checkbox click
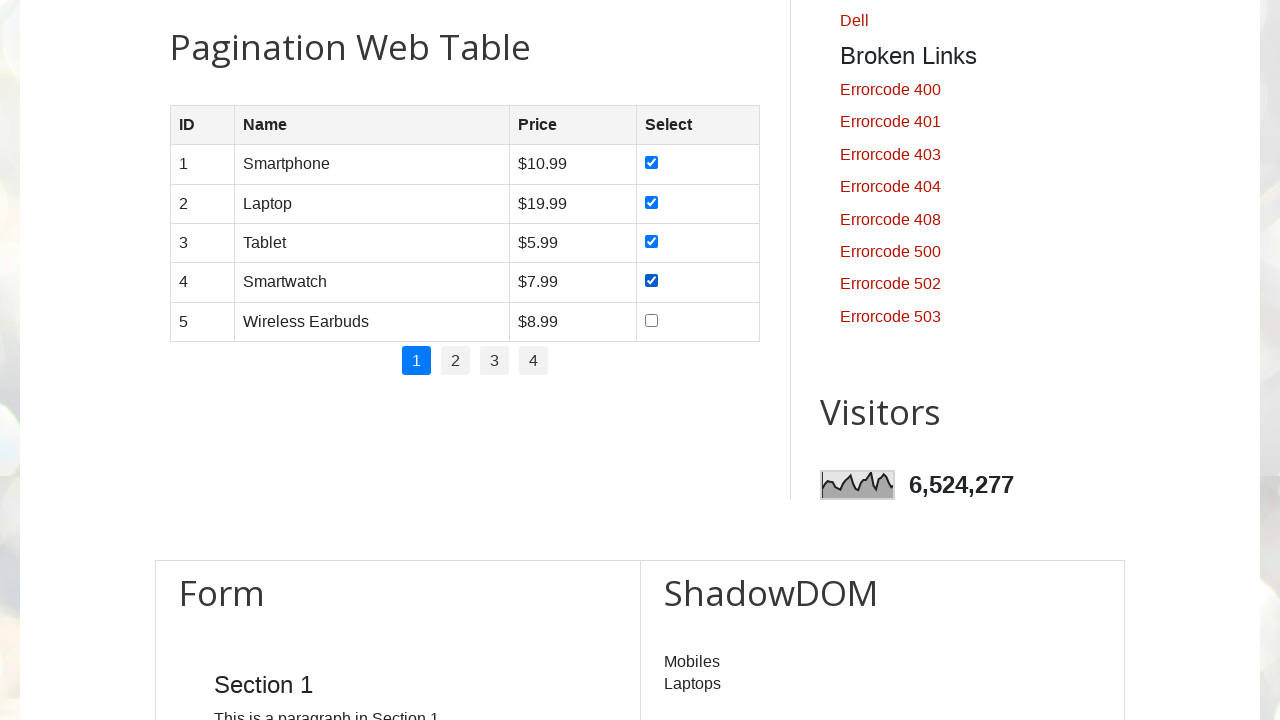

Clicked checkbox for row 5 on page 1 at (651, 320) on //*[@id='productTable']//tbody/tr[5]/td[4]/input
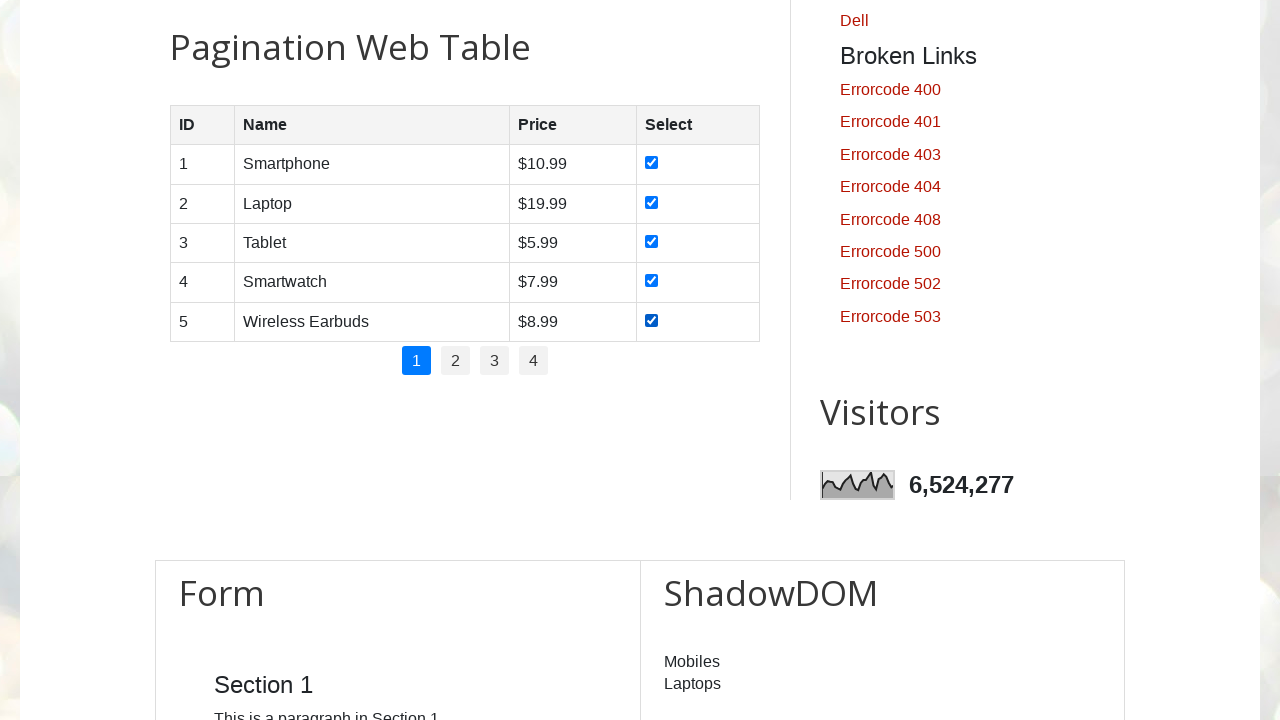

Waited 500ms before next checkbox click
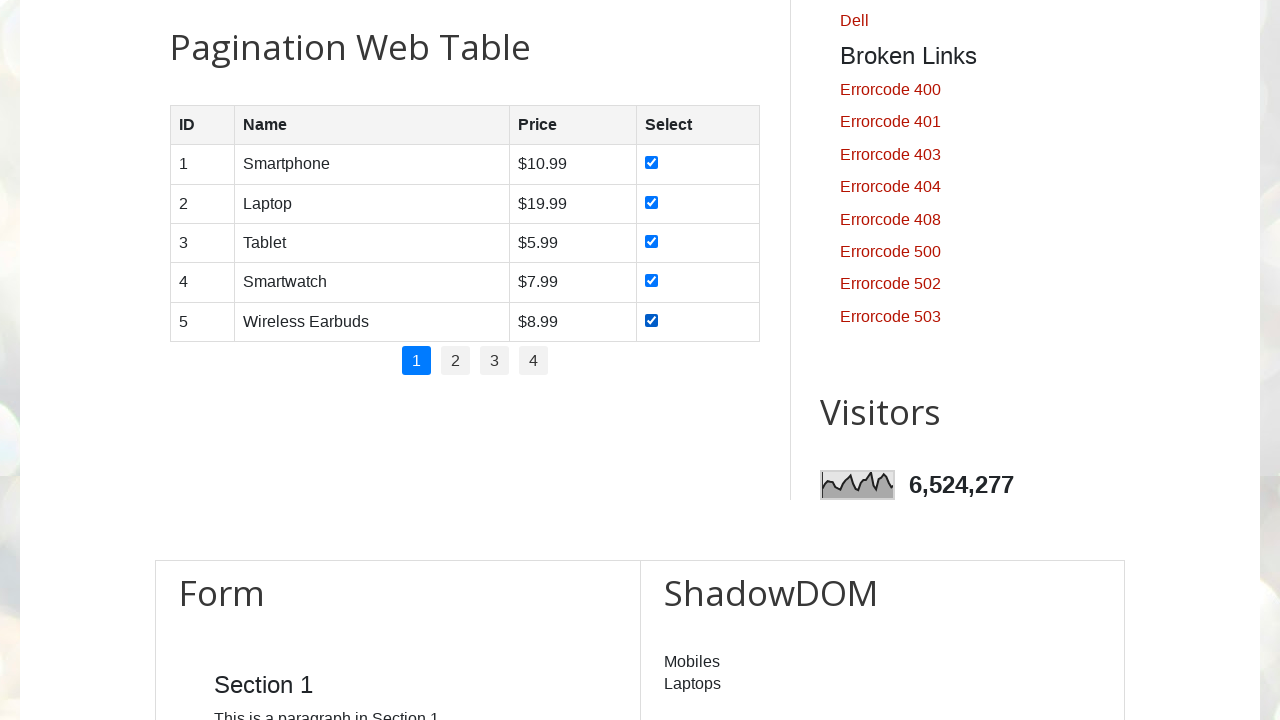

Clicked pagination link for page 2 at (456, 361) on //*[@class='pagination']//*[text()='2']
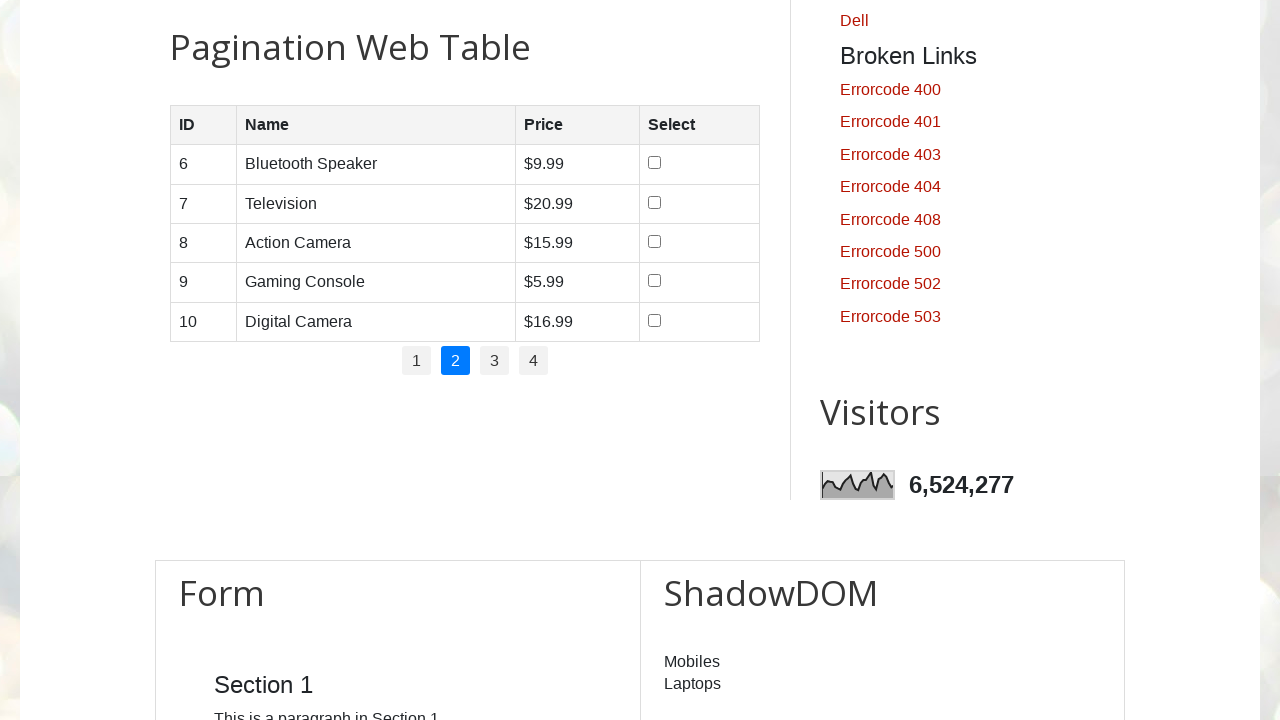

Product table loaded for page 2
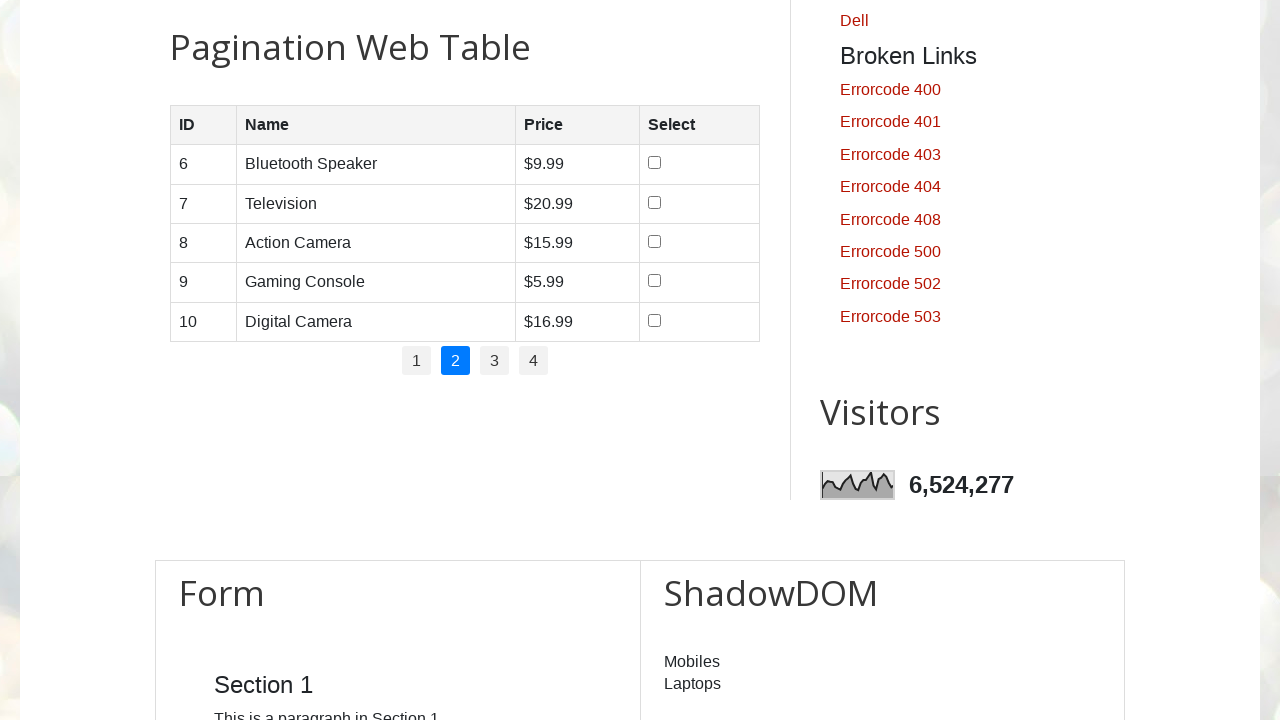

Waited 1 second for page content to fully load
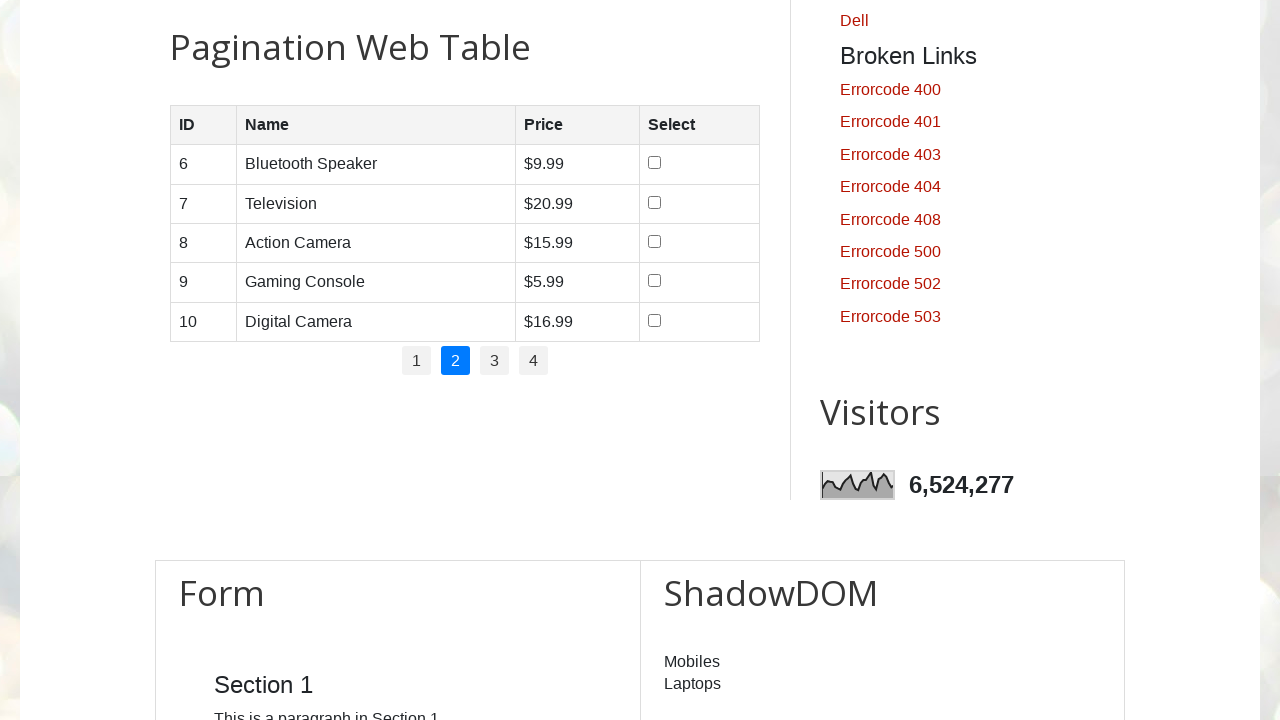

Retrieved all rows from page 2
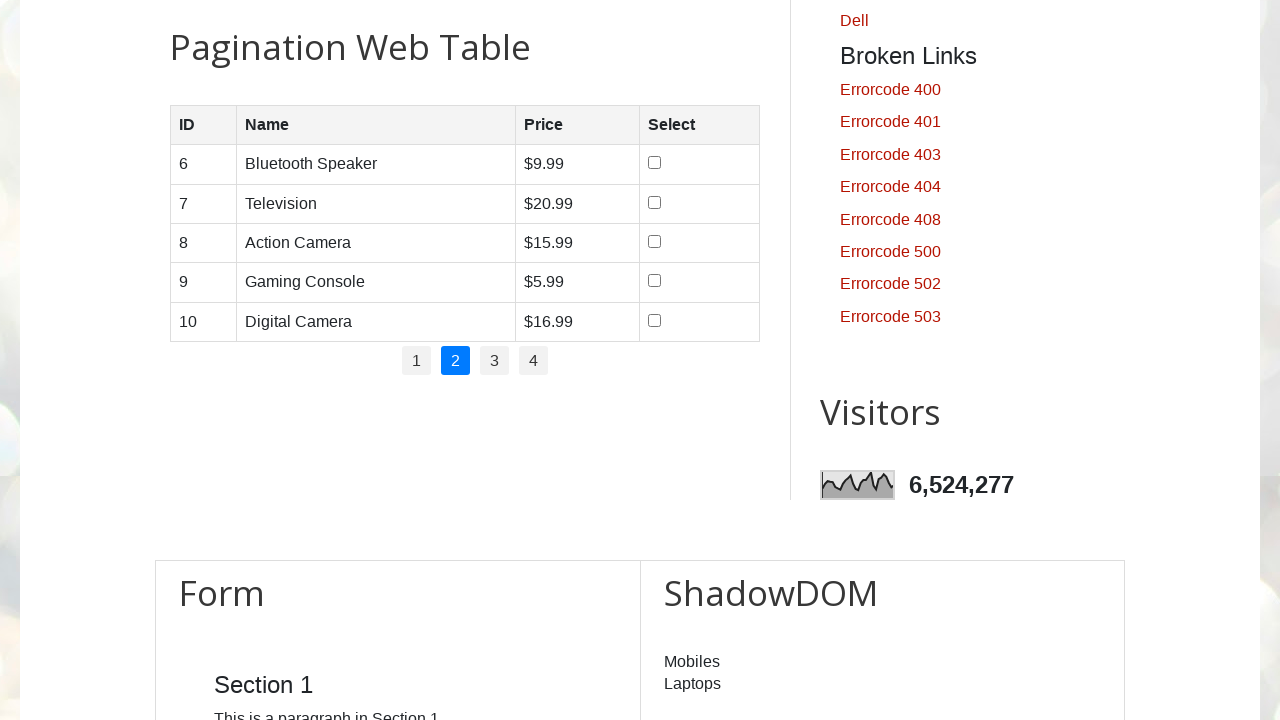

Found 5 rows on page 2
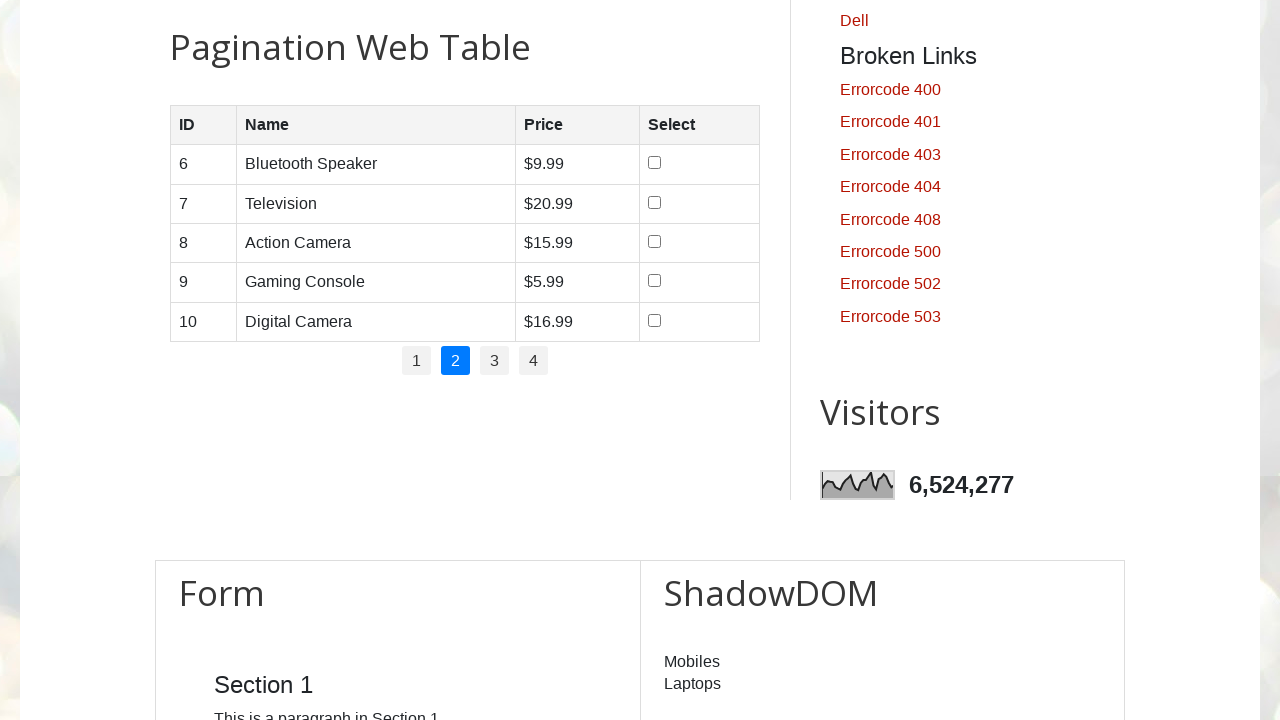

Clicked checkbox for row 1 on page 2 at (654, 163) on //*[@id='productTable']//tbody/tr[1]/td[4]/input
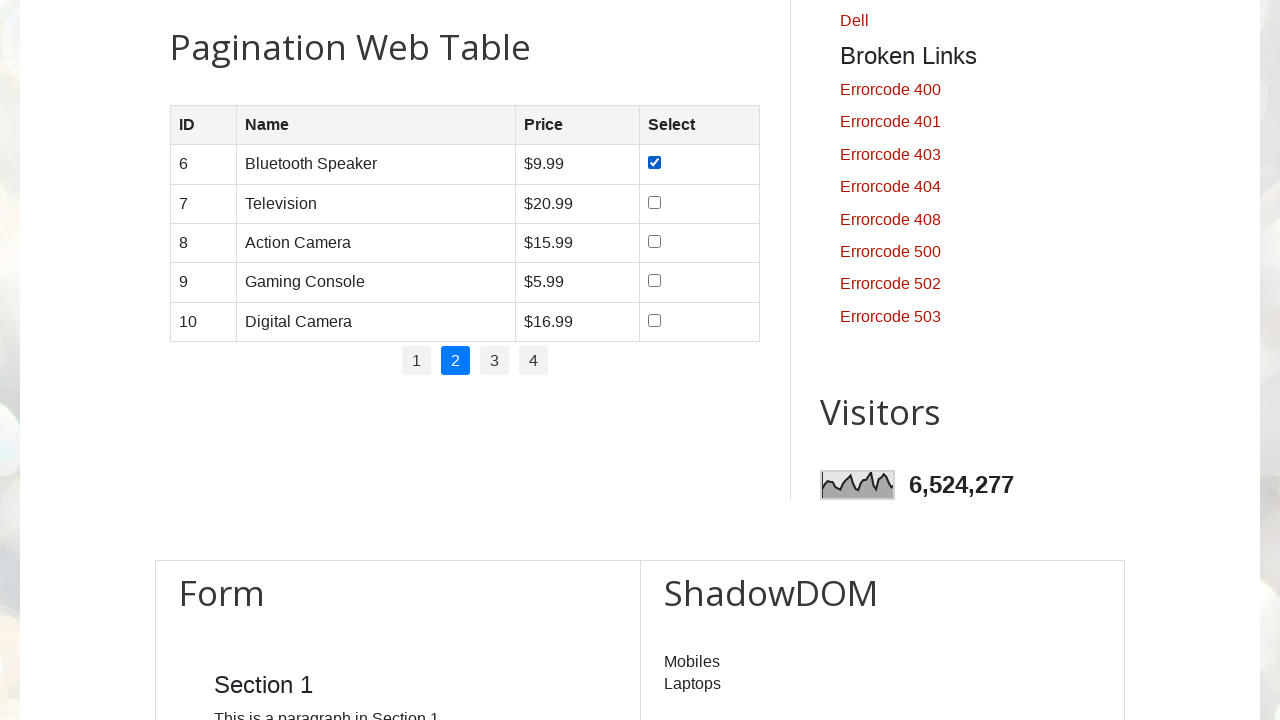

Waited 500ms before next checkbox click
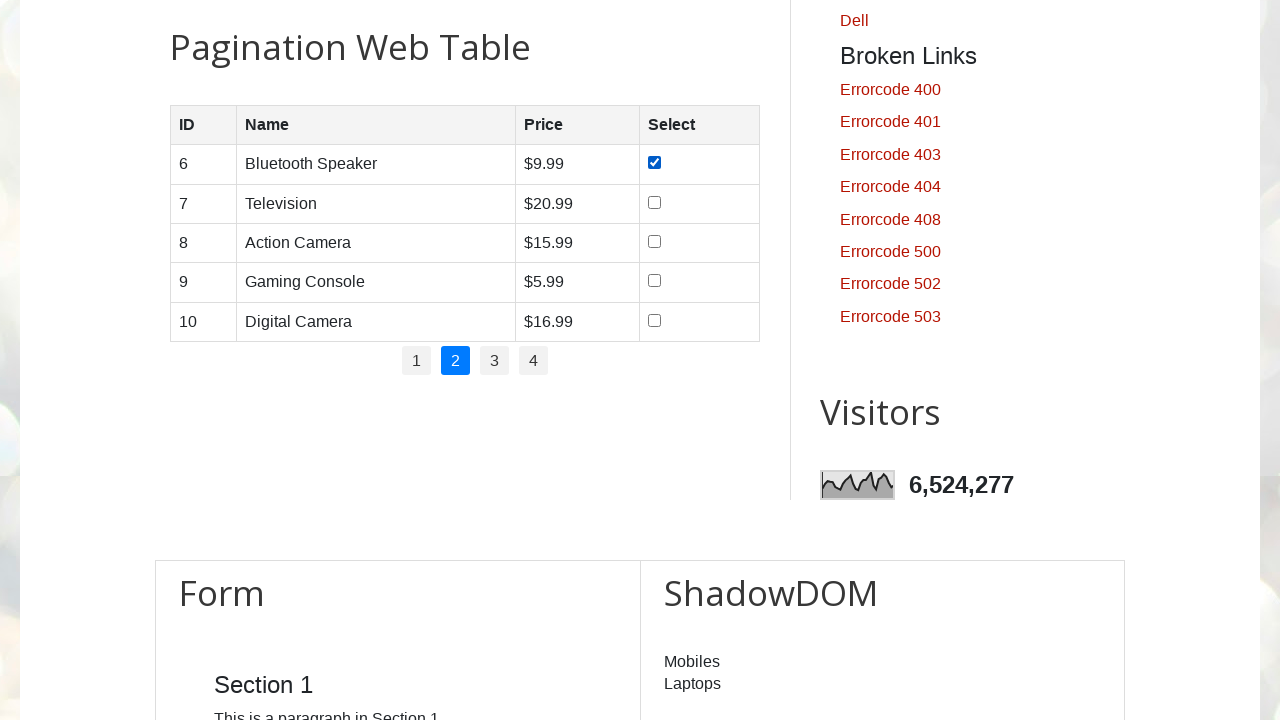

Clicked checkbox for row 2 on page 2 at (654, 202) on //*[@id='productTable']//tbody/tr[2]/td[4]/input
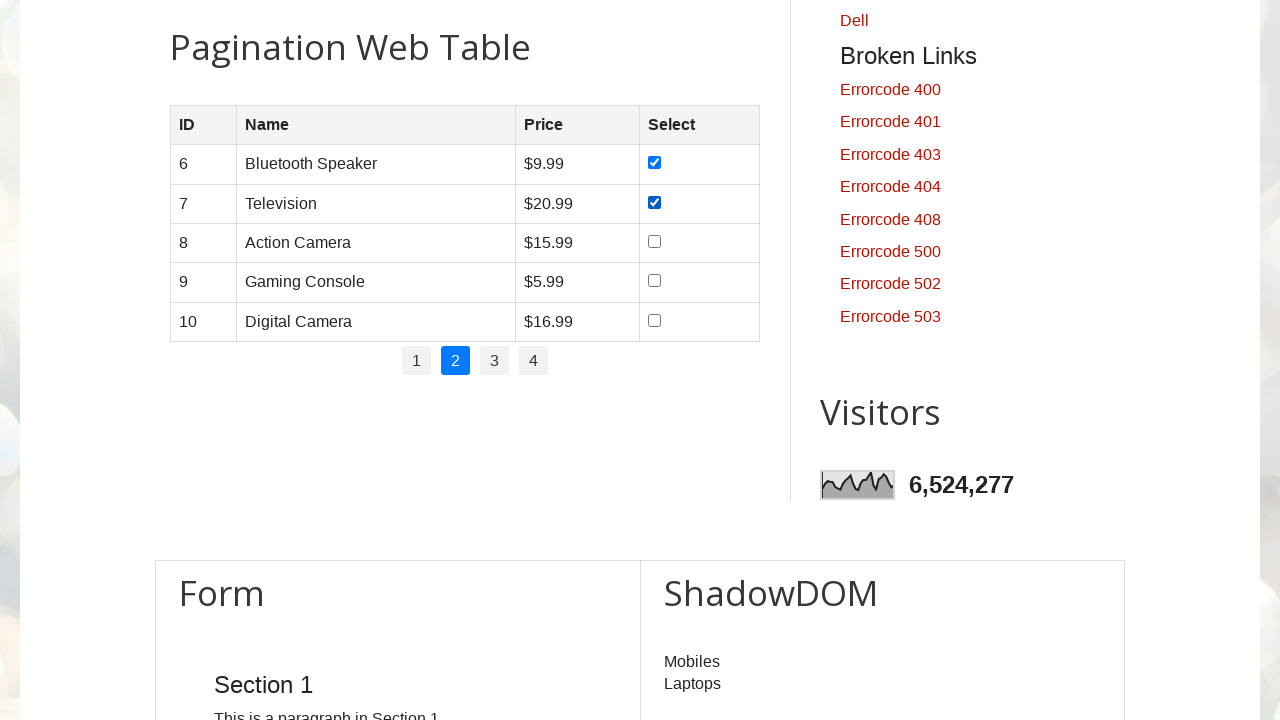

Waited 500ms before next checkbox click
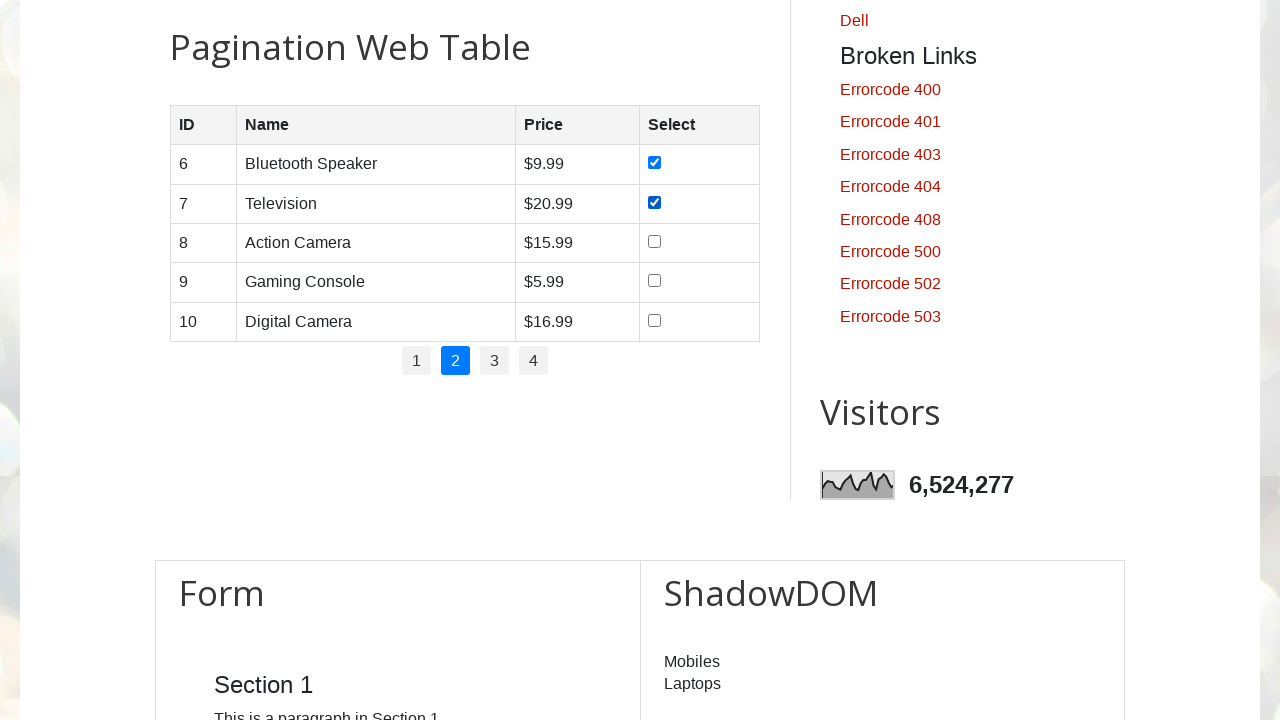

Clicked checkbox for row 3 on page 2 at (654, 241) on //*[@id='productTable']//tbody/tr[3]/td[4]/input
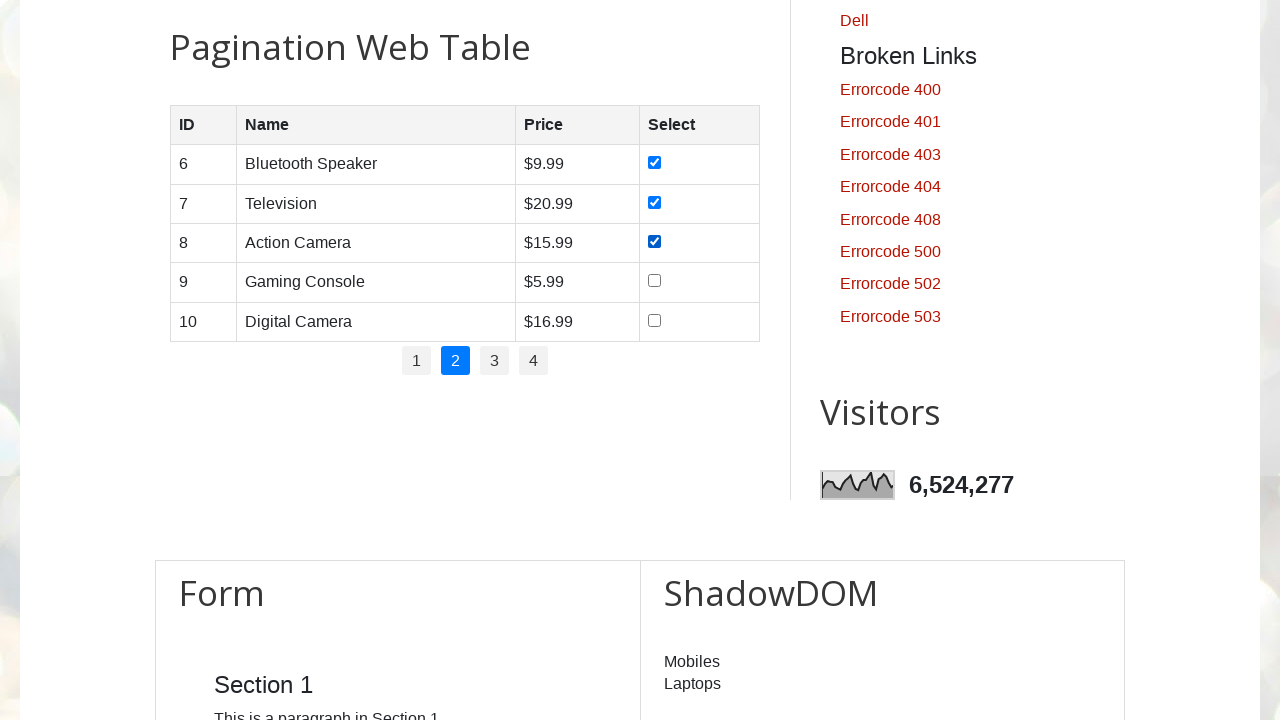

Waited 500ms before next checkbox click
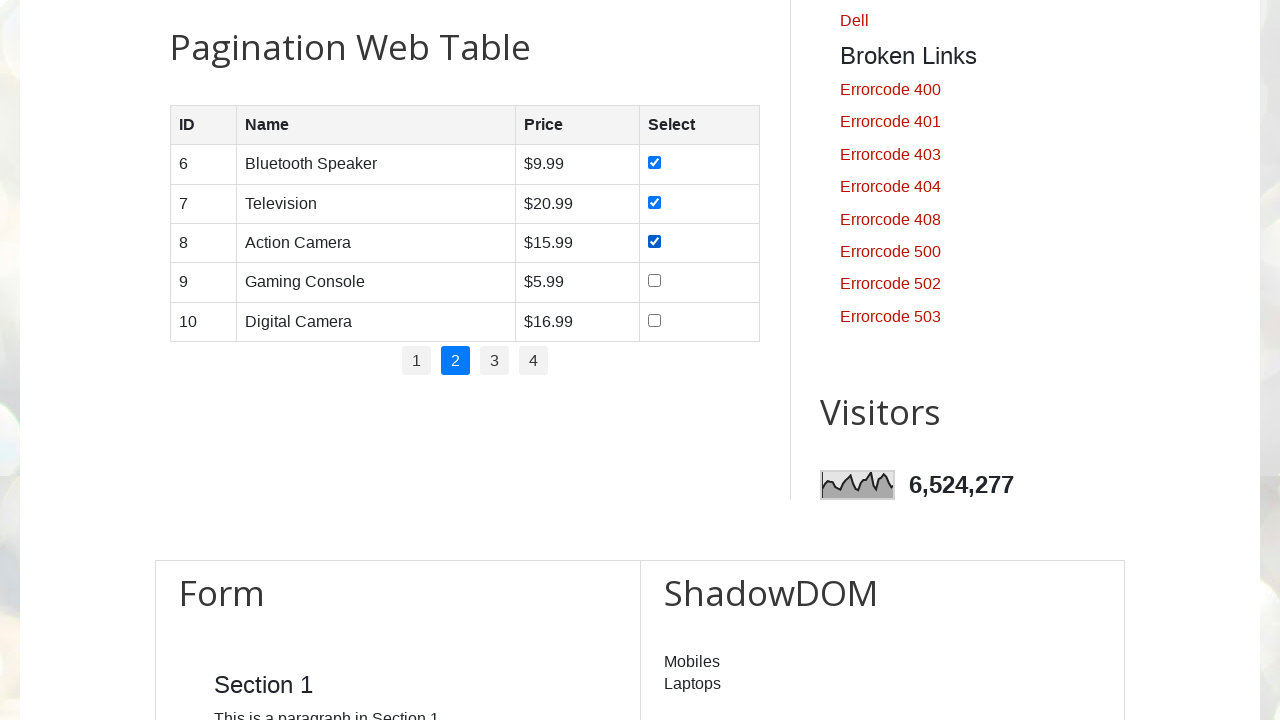

Clicked checkbox for row 4 on page 2 at (654, 281) on //*[@id='productTable']//tbody/tr[4]/td[4]/input
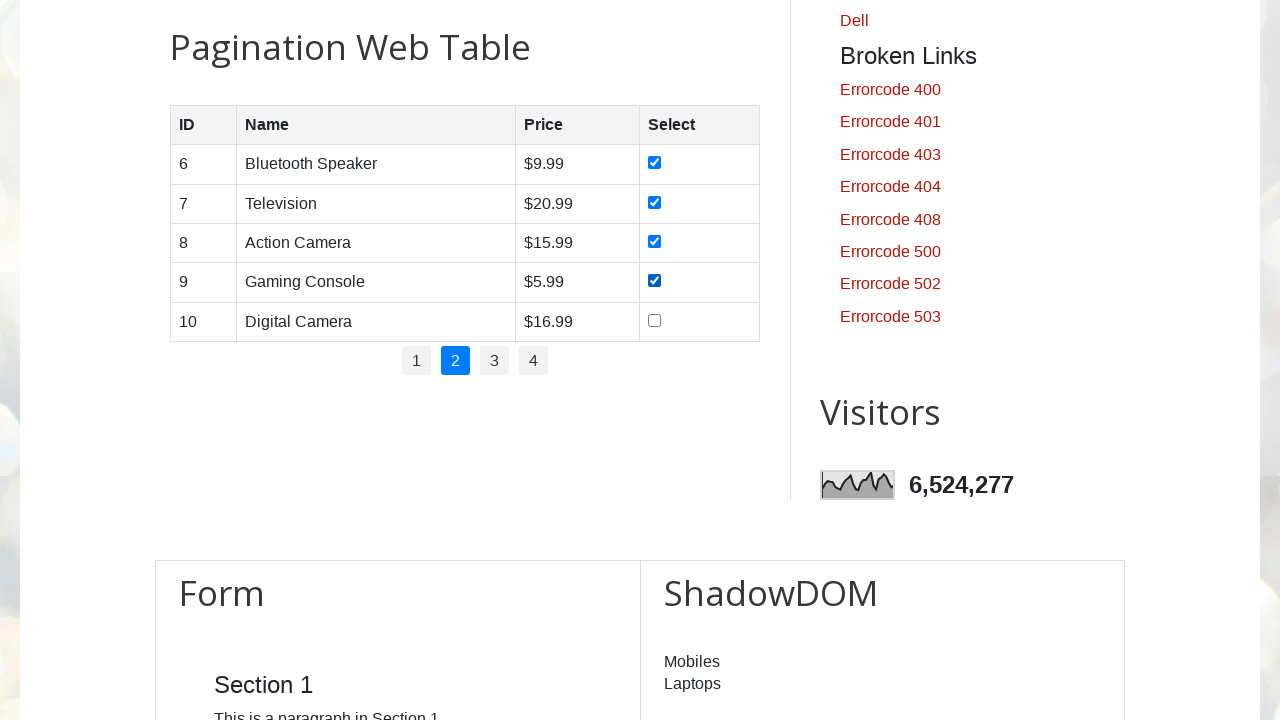

Waited 500ms before next checkbox click
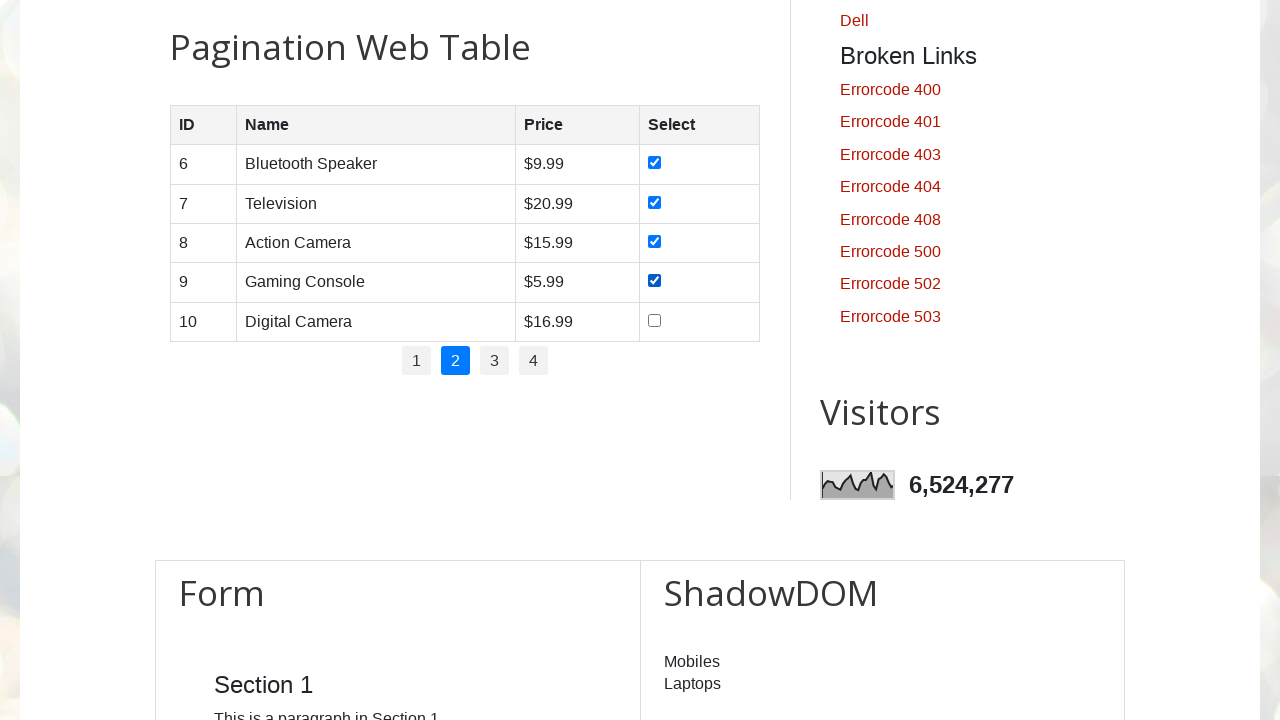

Clicked checkbox for row 5 on page 2 at (654, 320) on //*[@id='productTable']//tbody/tr[5]/td[4]/input
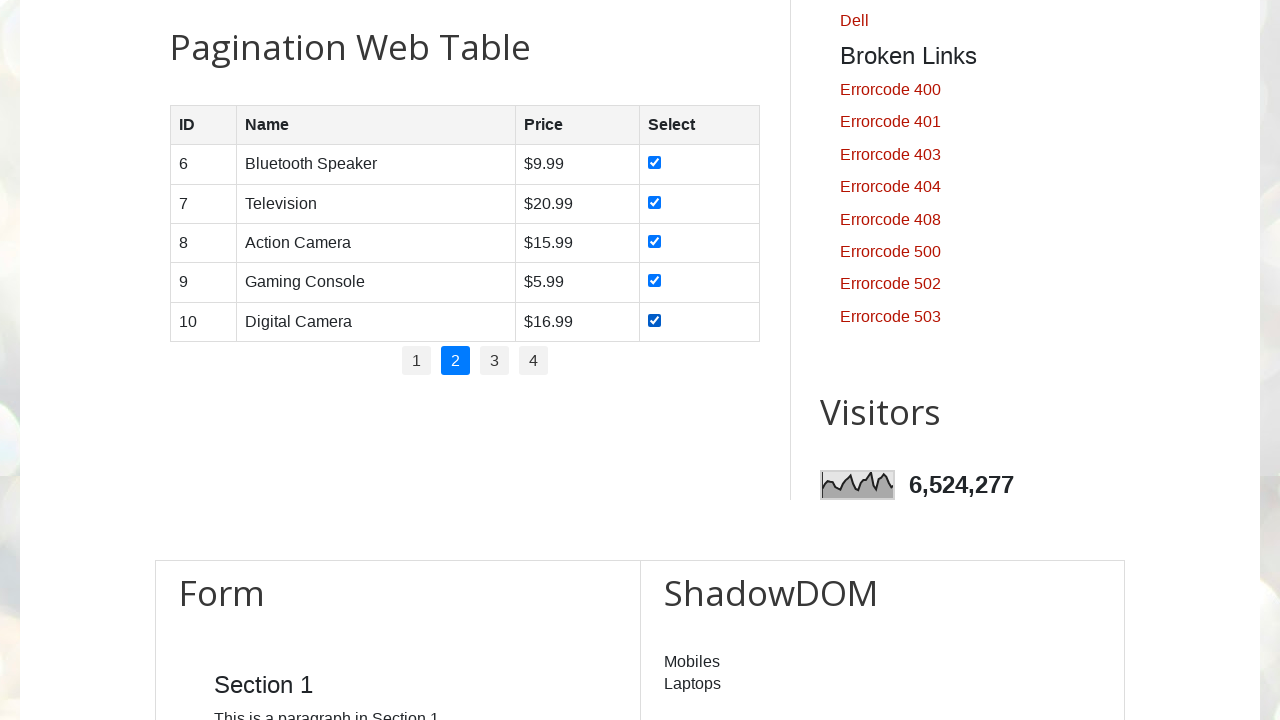

Waited 500ms before next checkbox click
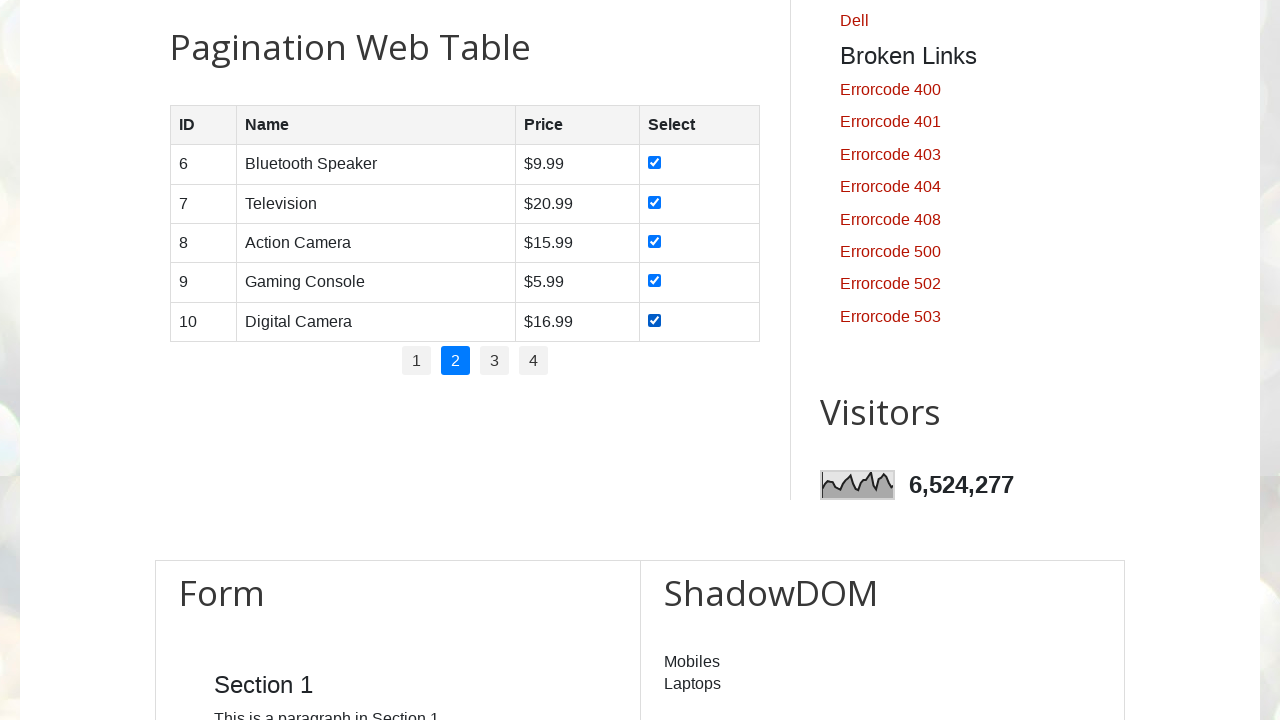

Clicked pagination link for page 3 at (494, 361) on //*[@class='pagination']//*[text()='3']
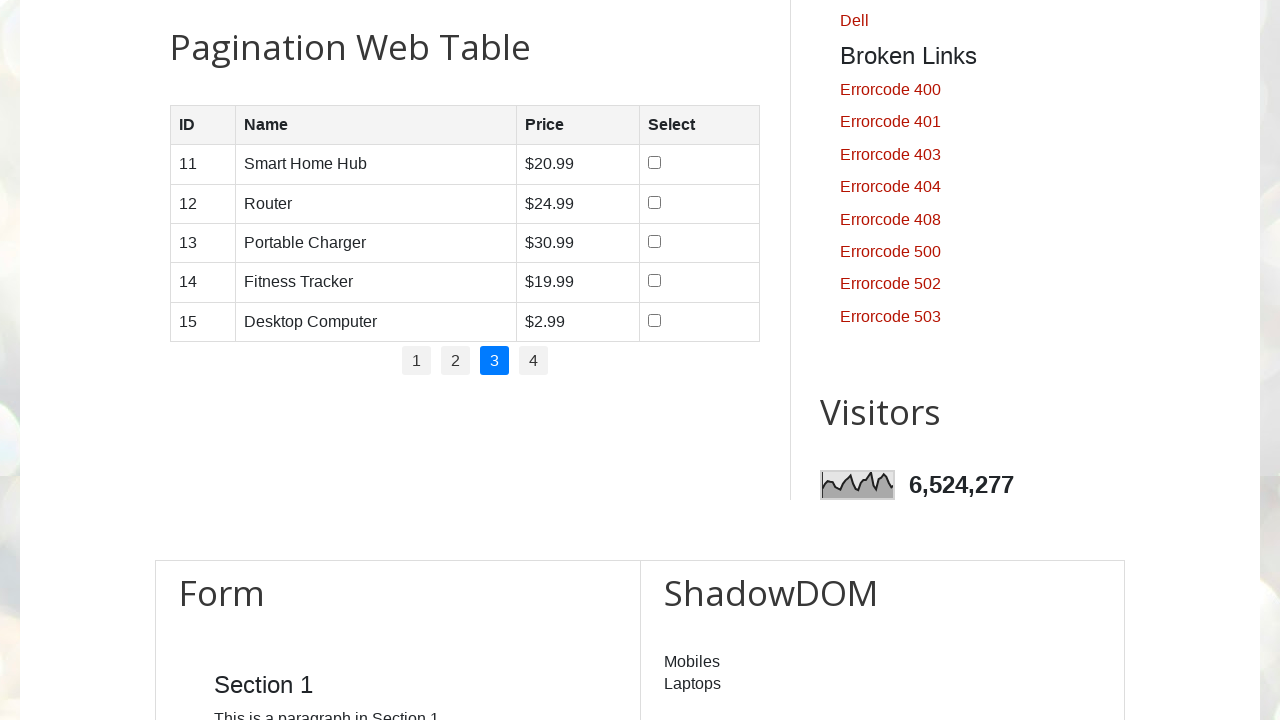

Product table loaded for page 3
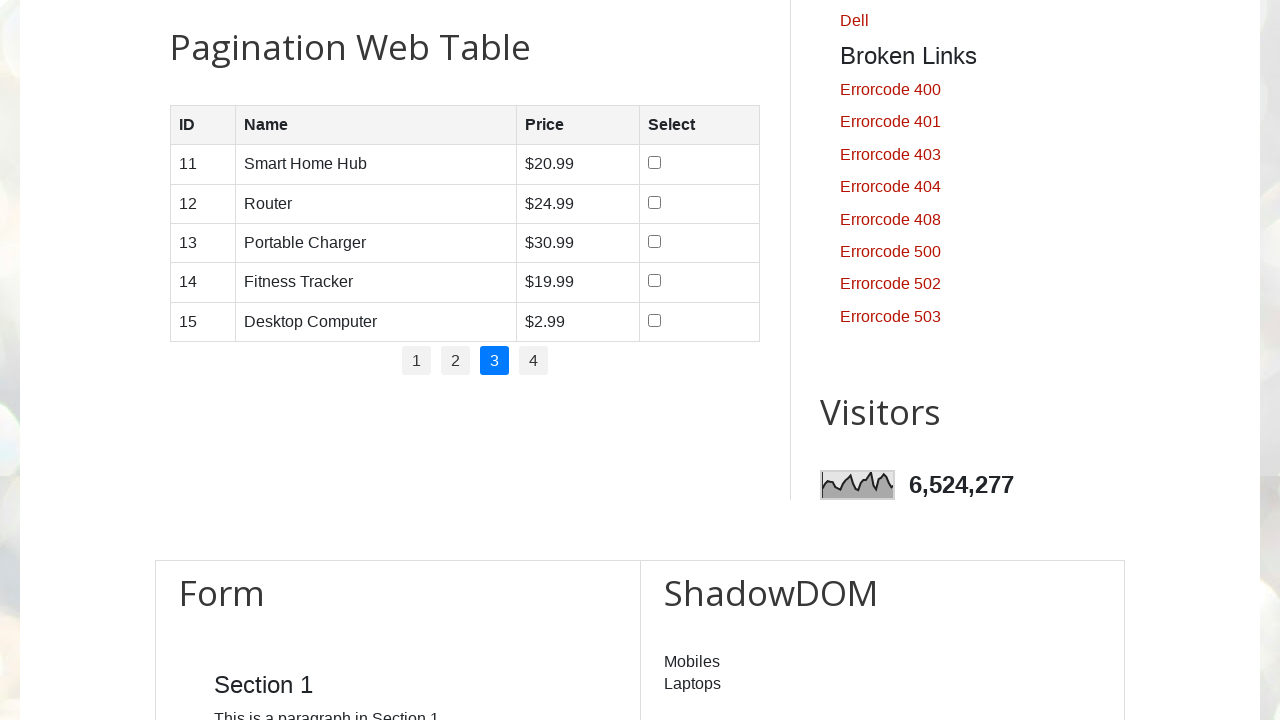

Waited 1 second for page content to fully load
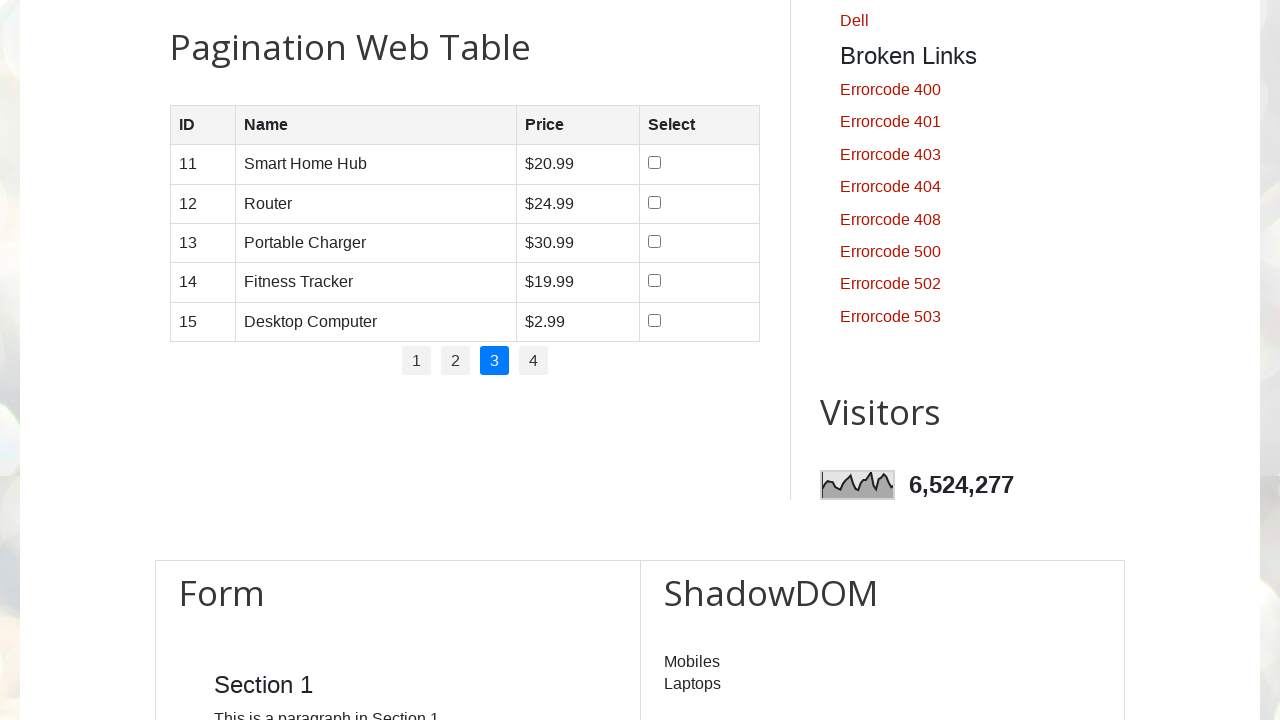

Retrieved all rows from page 3
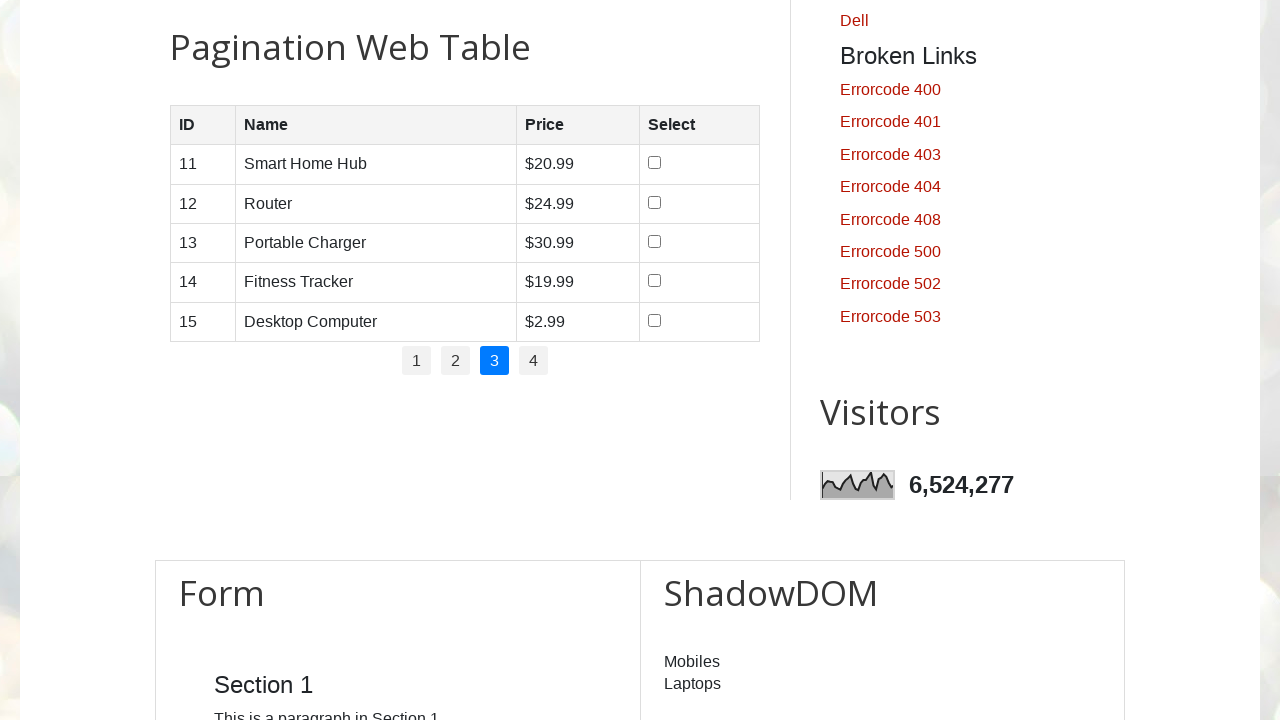

Found 5 rows on page 3
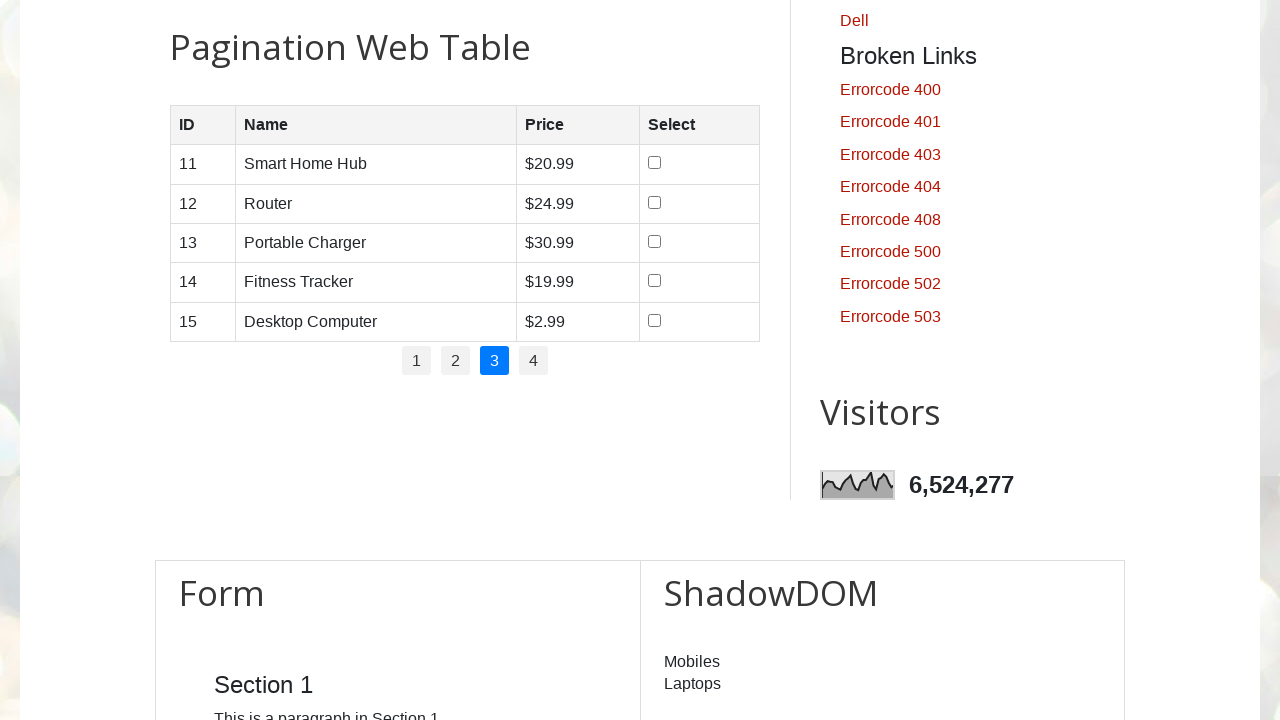

Clicked checkbox for row 1 on page 3 at (655, 163) on //*[@id='productTable']//tbody/tr[1]/td[4]/input
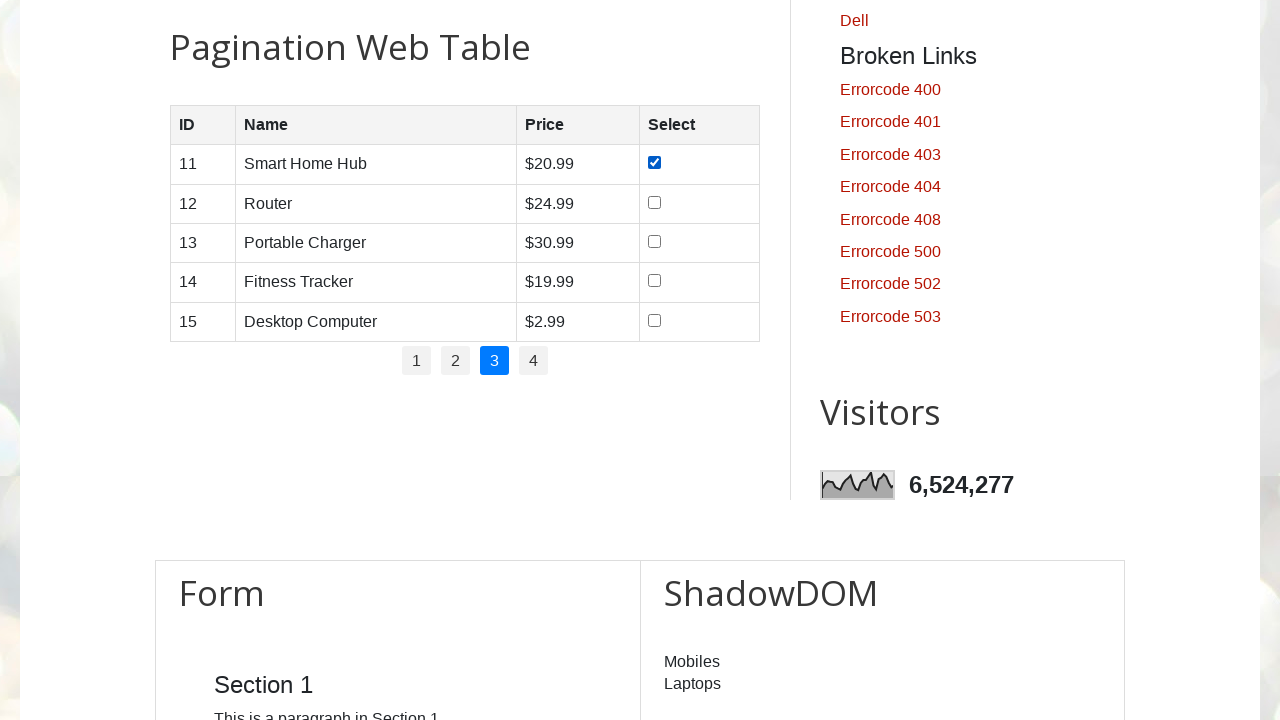

Waited 500ms before next checkbox click
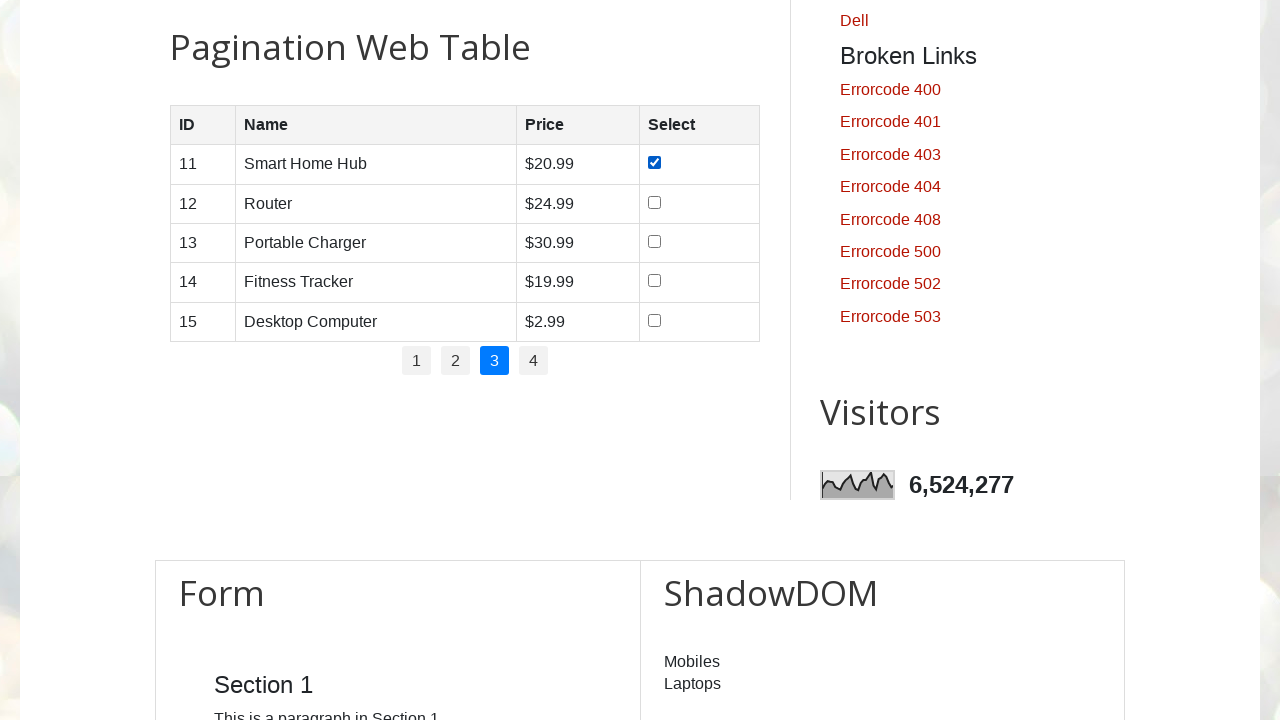

Clicked checkbox for row 2 on page 3 at (655, 202) on //*[@id='productTable']//tbody/tr[2]/td[4]/input
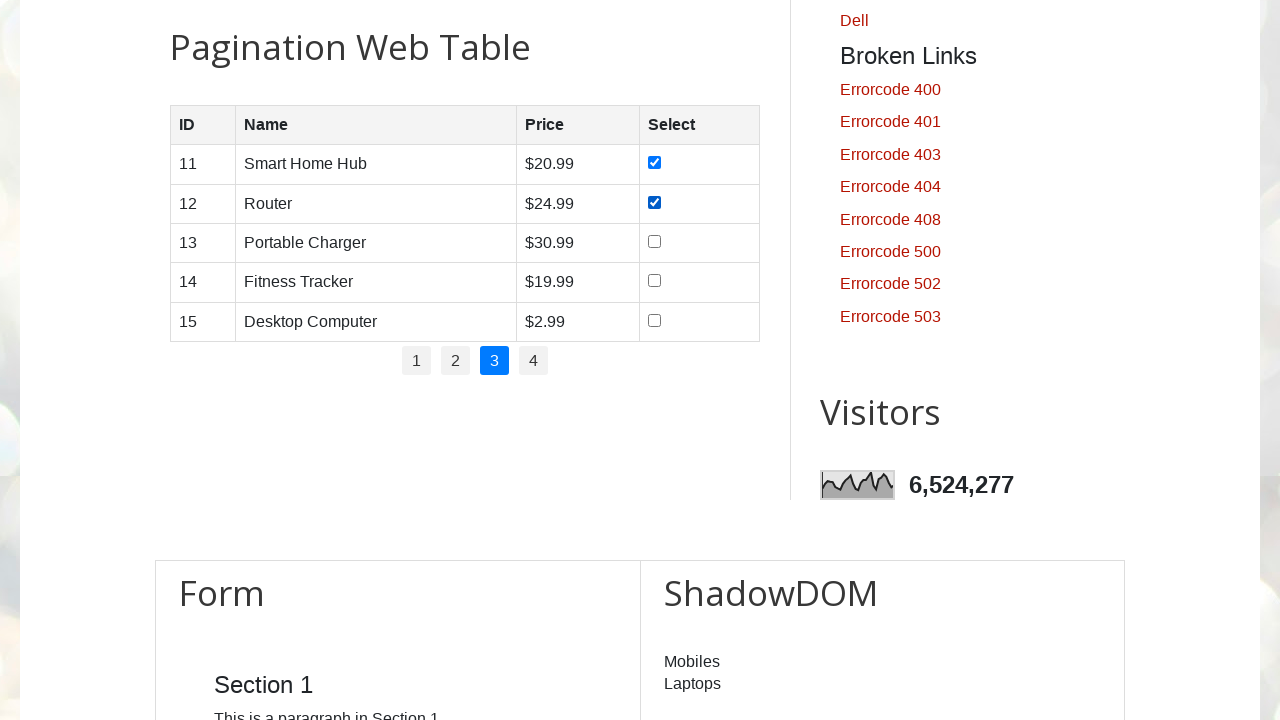

Waited 500ms before next checkbox click
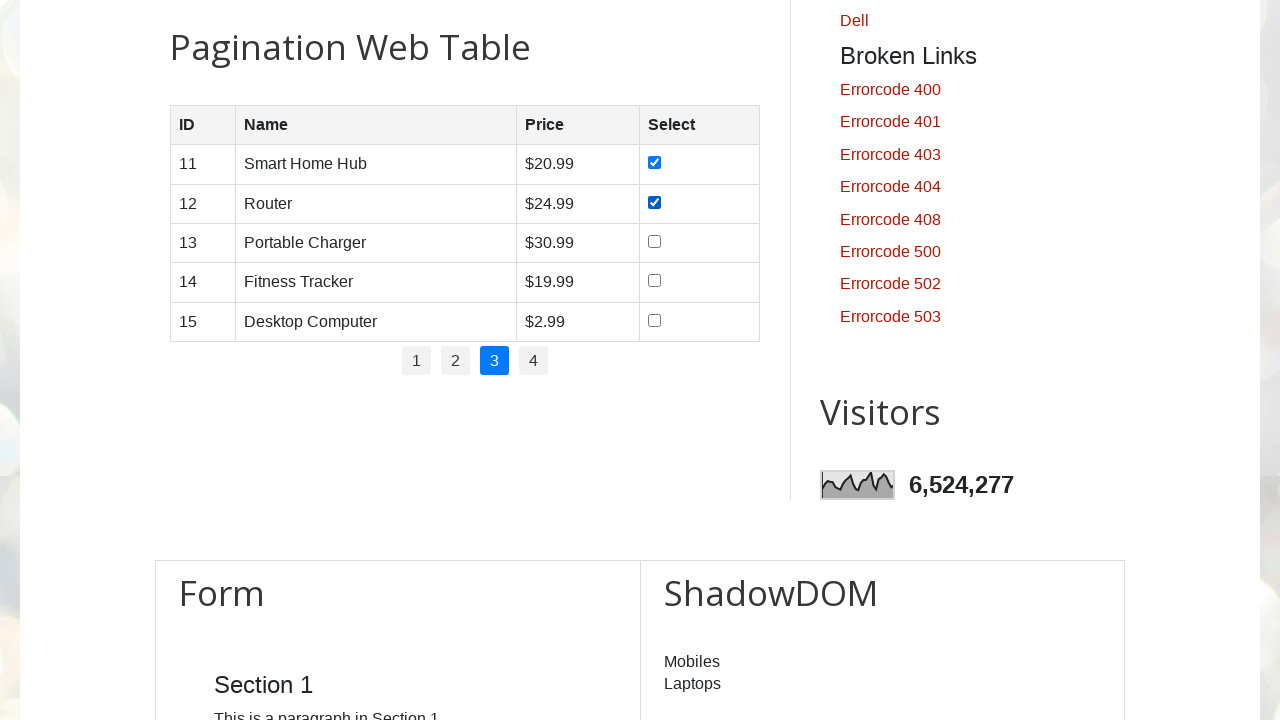

Clicked checkbox for row 3 on page 3 at (655, 241) on //*[@id='productTable']//tbody/tr[3]/td[4]/input
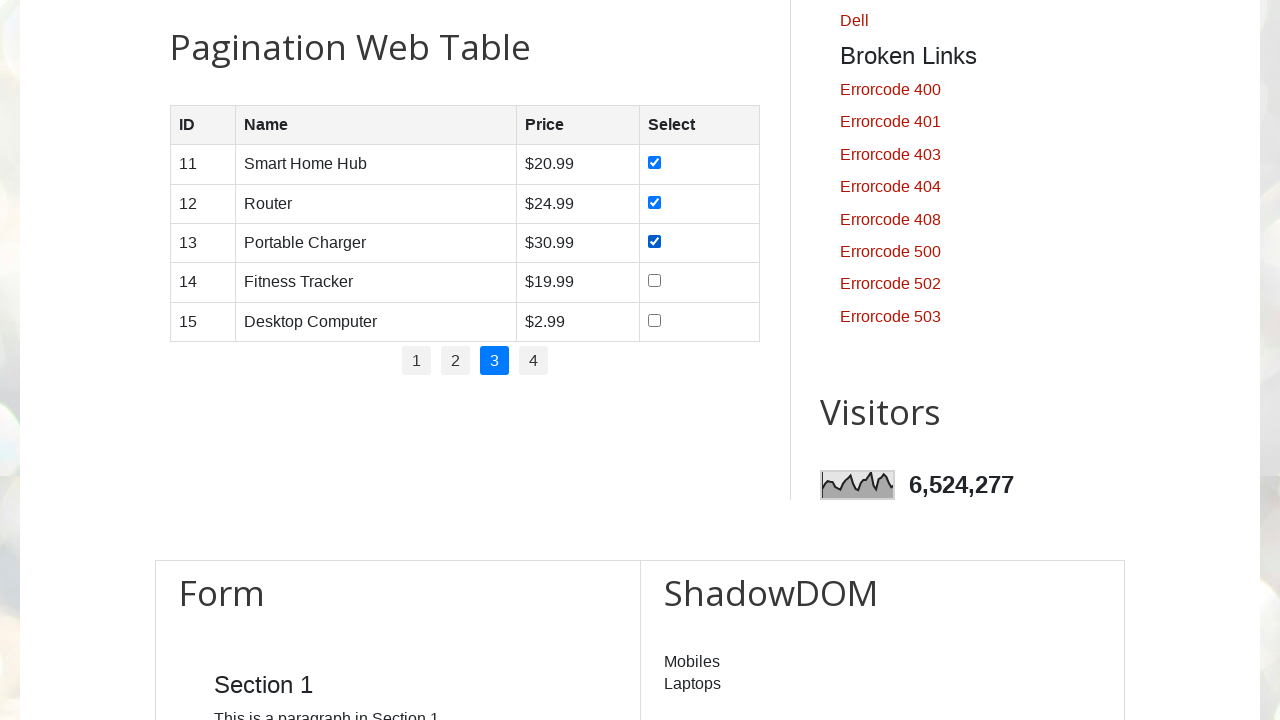

Waited 500ms before next checkbox click
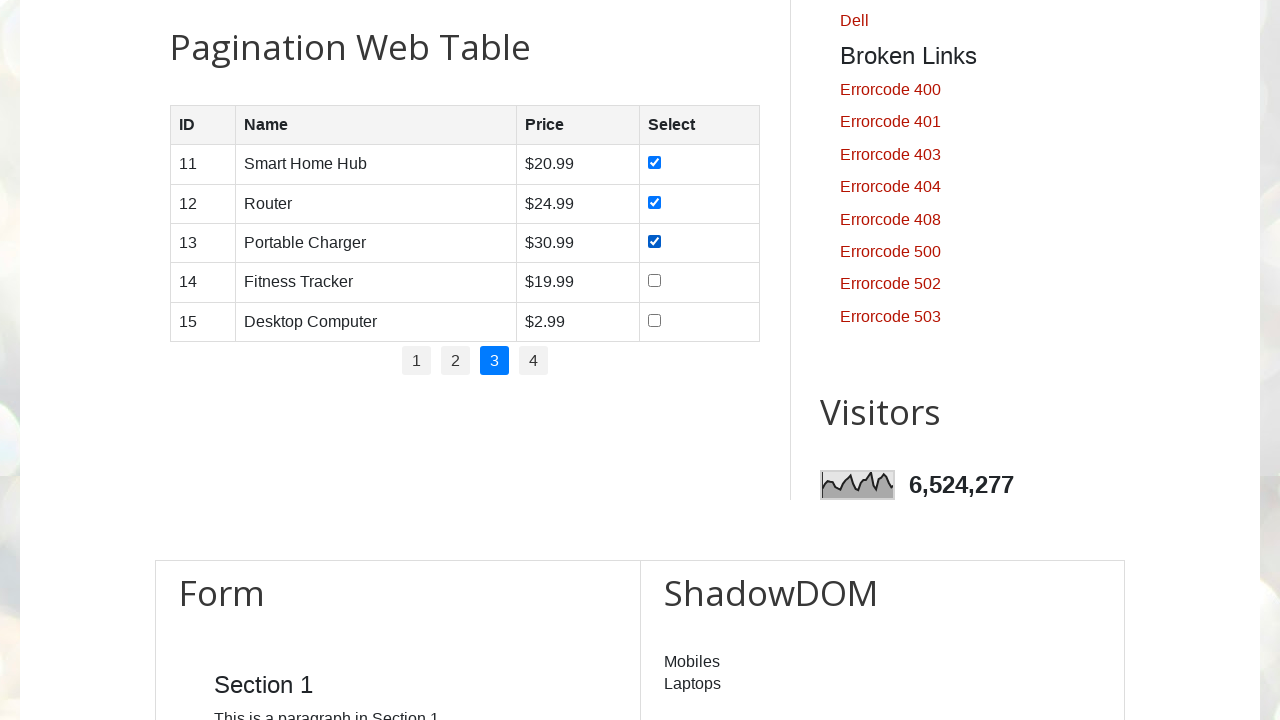

Clicked checkbox for row 4 on page 3 at (655, 281) on //*[@id='productTable']//tbody/tr[4]/td[4]/input
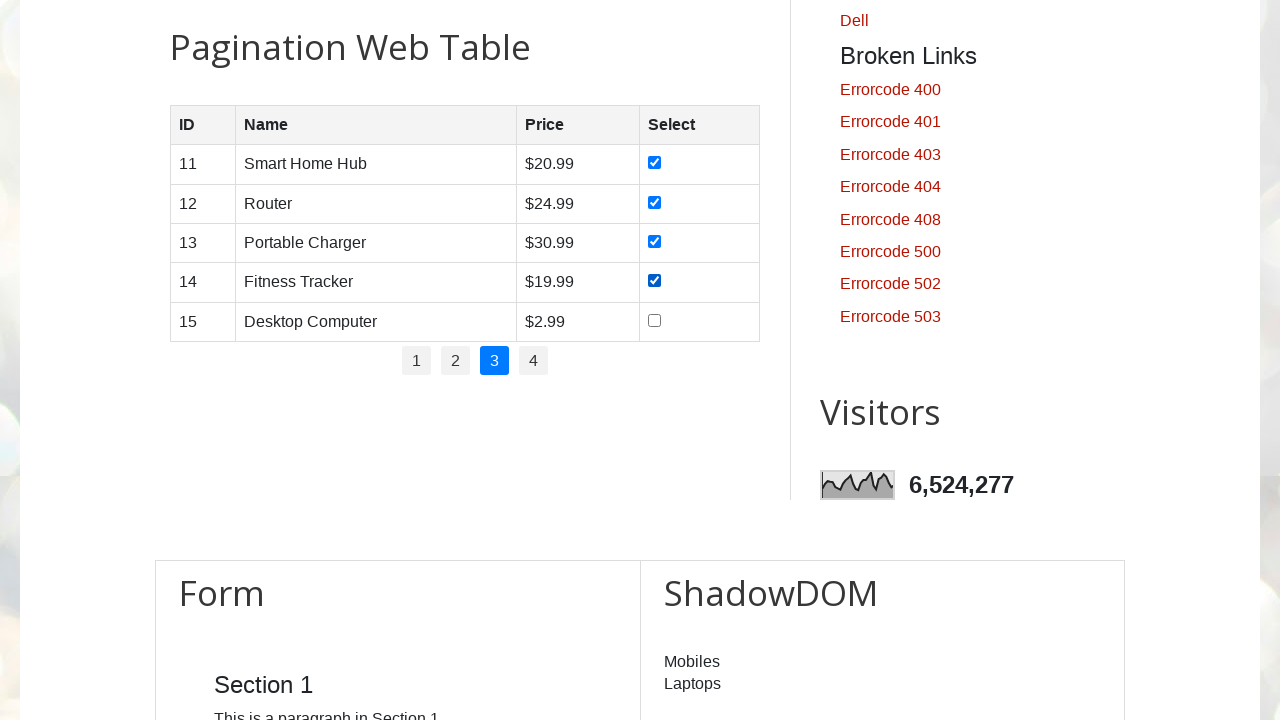

Waited 500ms before next checkbox click
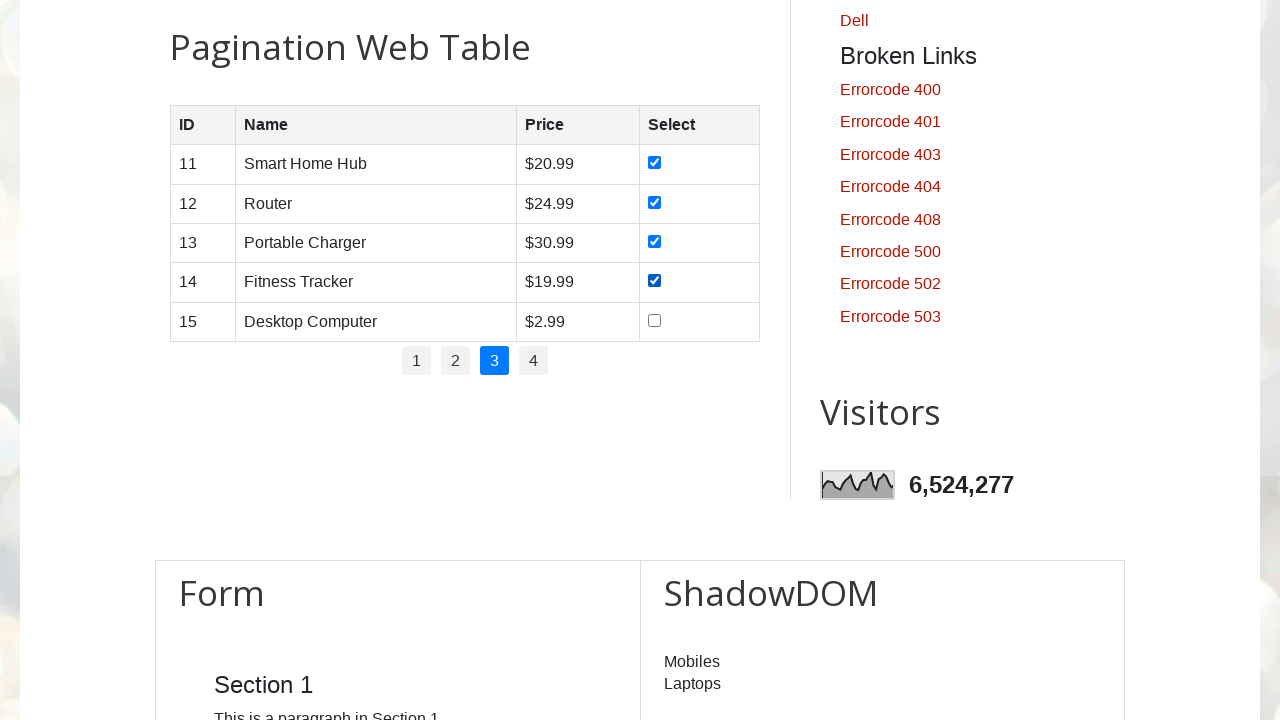

Clicked checkbox for row 5 on page 3 at (655, 320) on //*[@id='productTable']//tbody/tr[5]/td[4]/input
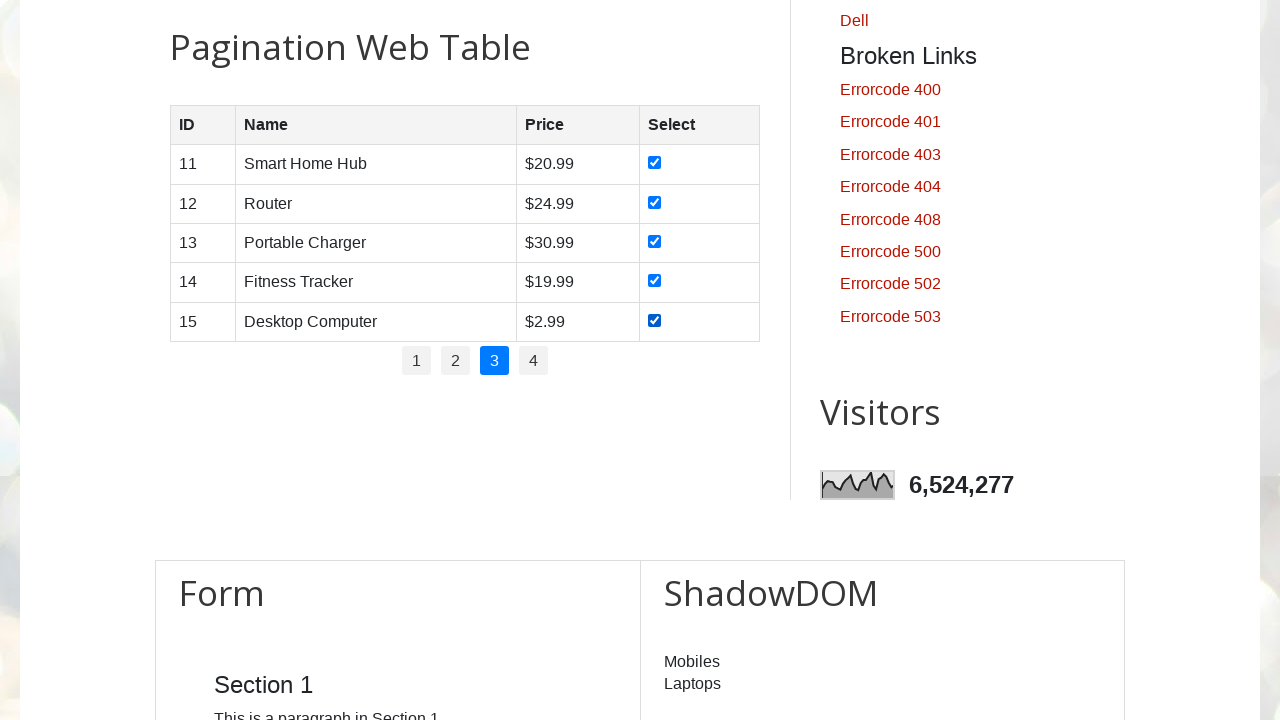

Waited 500ms before next checkbox click
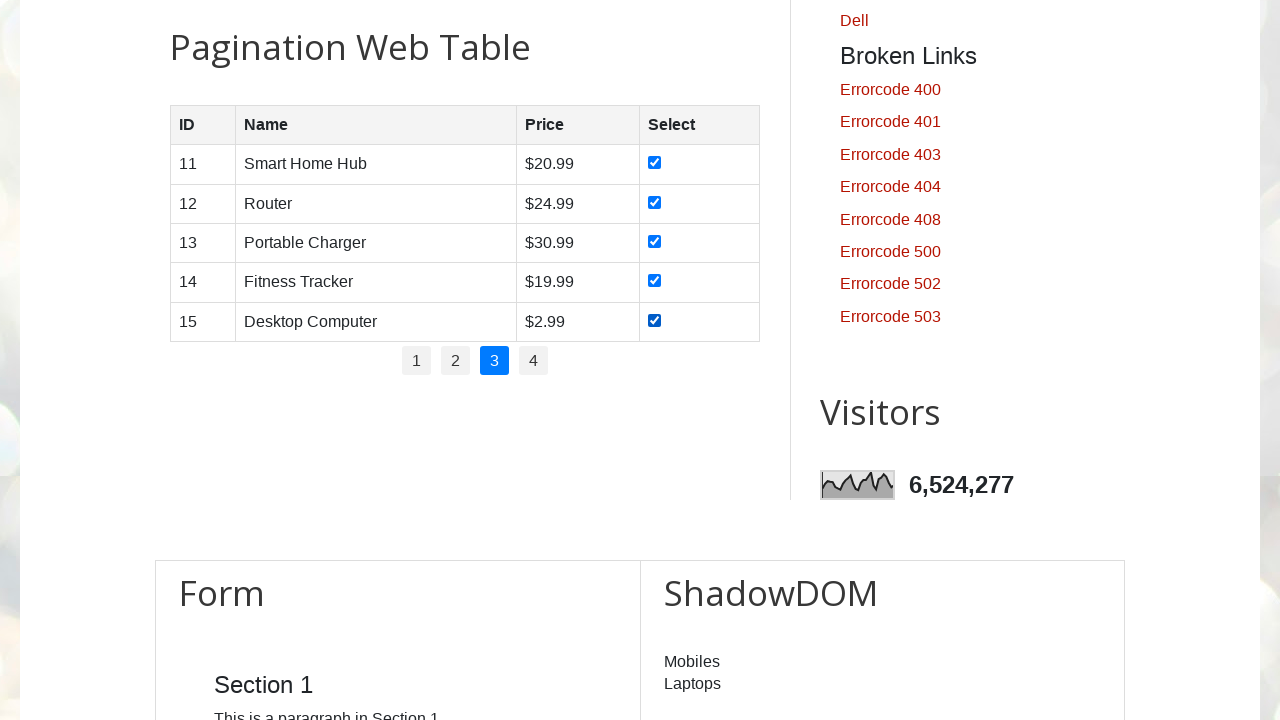

Clicked pagination link for page 4 at (534, 361) on //*[@class='pagination']//*[text()='4']
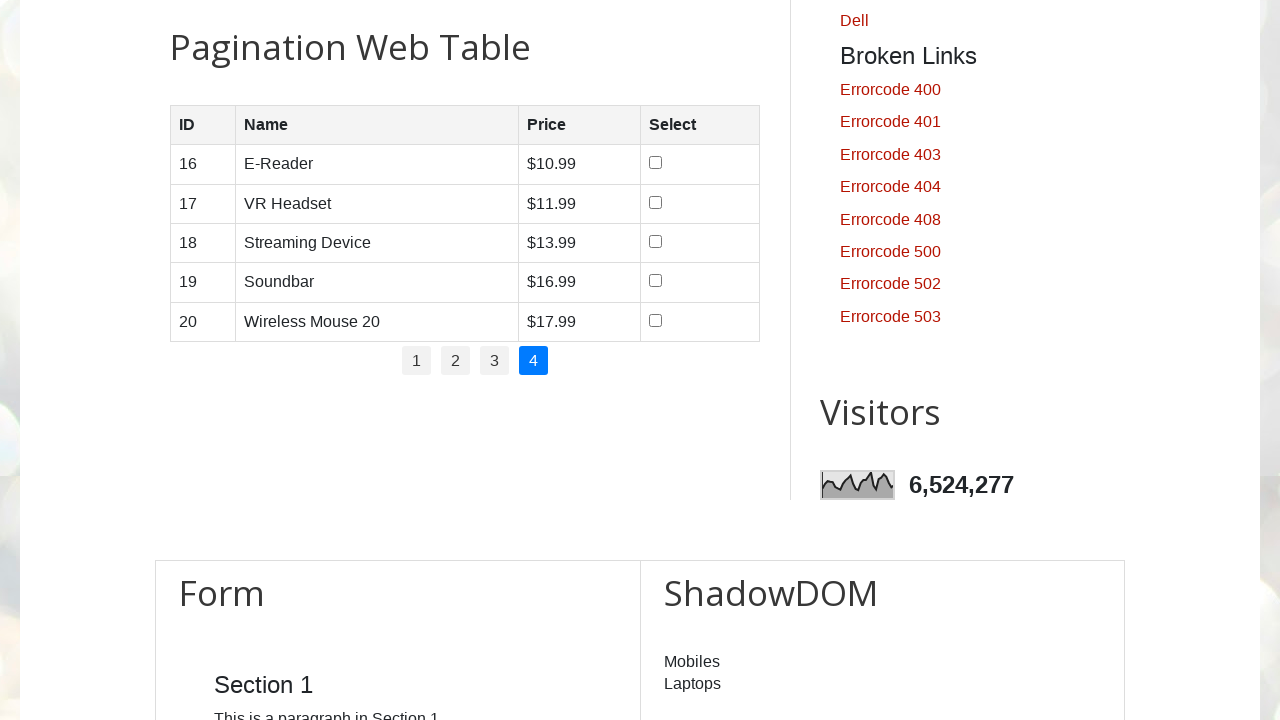

Product table loaded for page 4
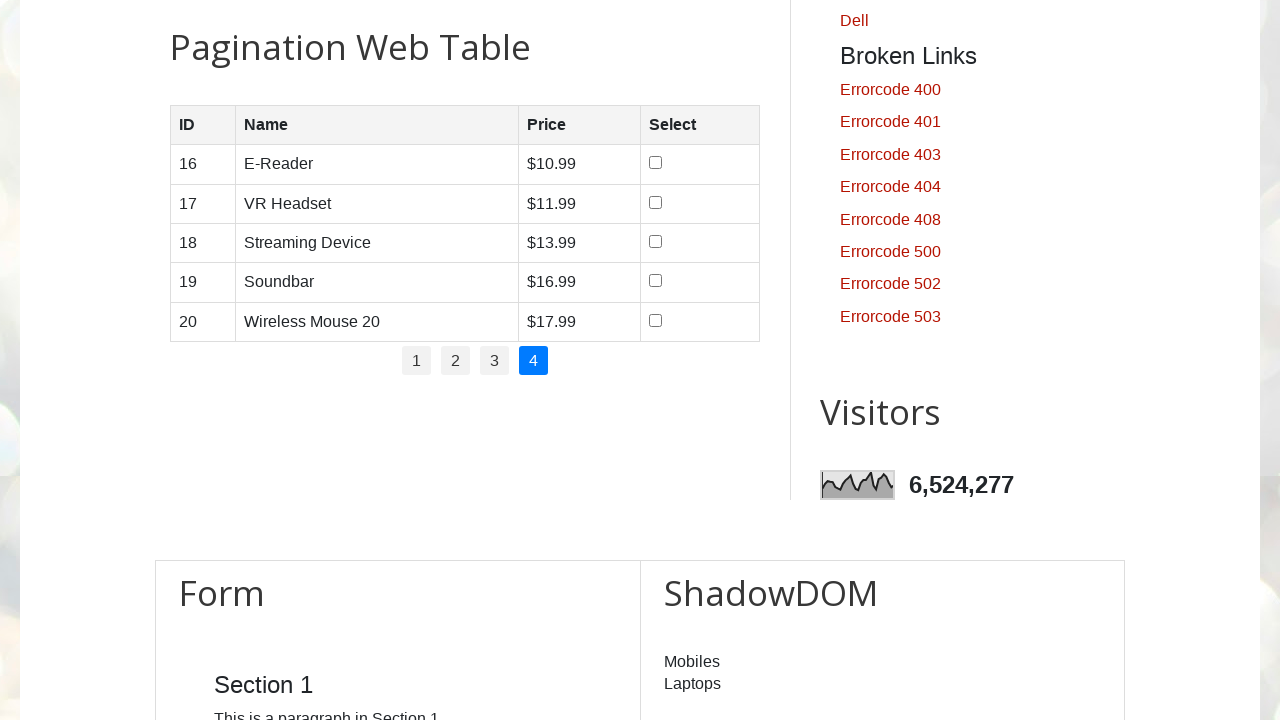

Waited 1 second for page content to fully load
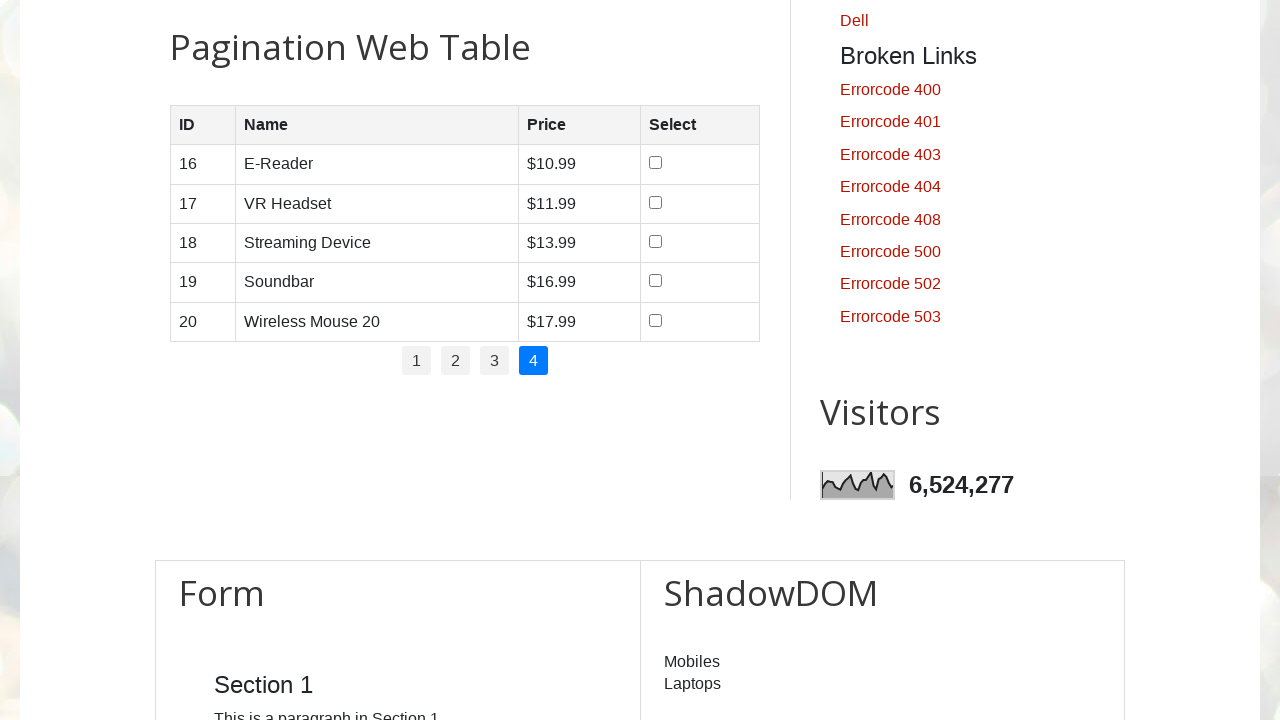

Retrieved all rows from page 4
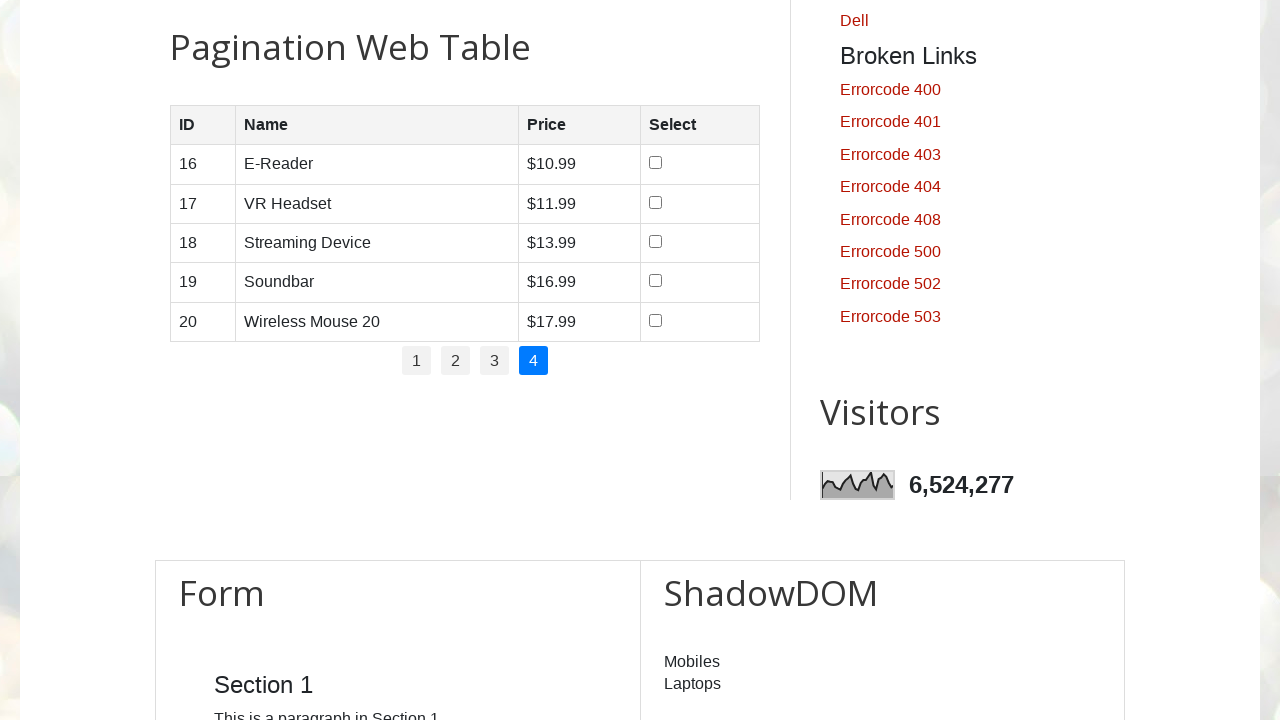

Found 5 rows on page 4
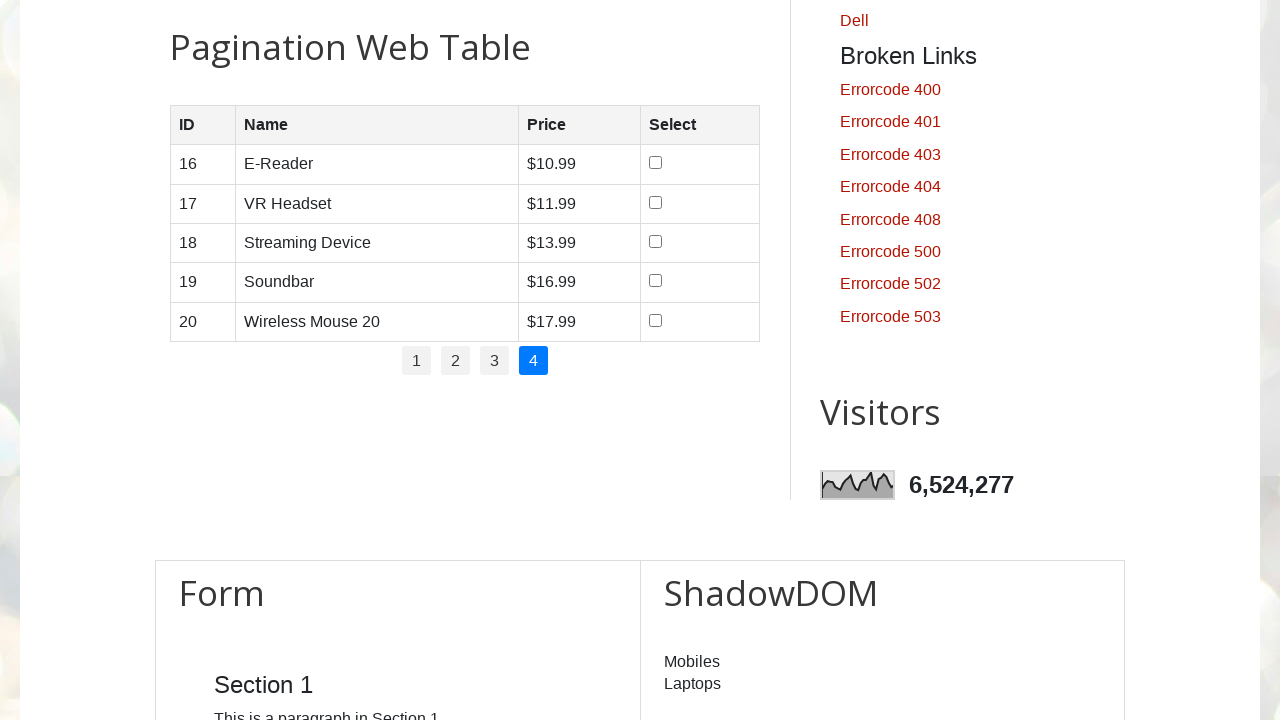

Clicked checkbox for row 1 on page 4 at (656, 163) on //*[@id='productTable']//tbody/tr[1]/td[4]/input
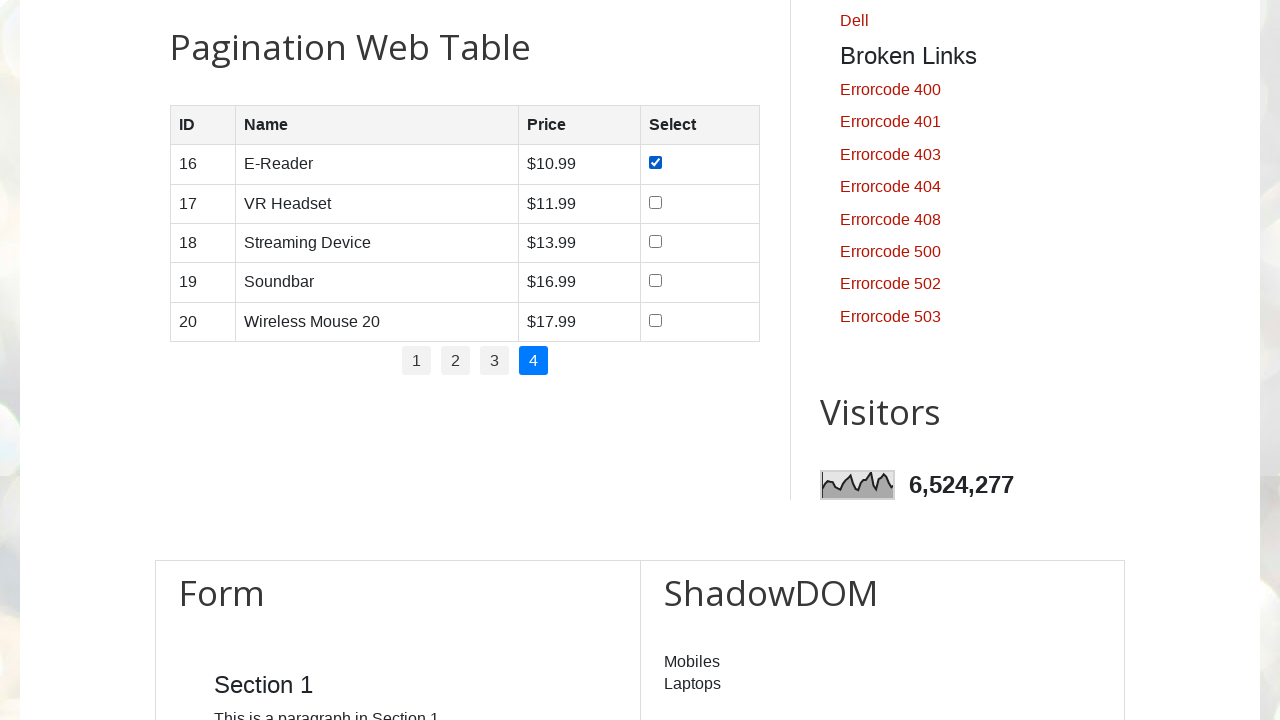

Waited 500ms before next checkbox click
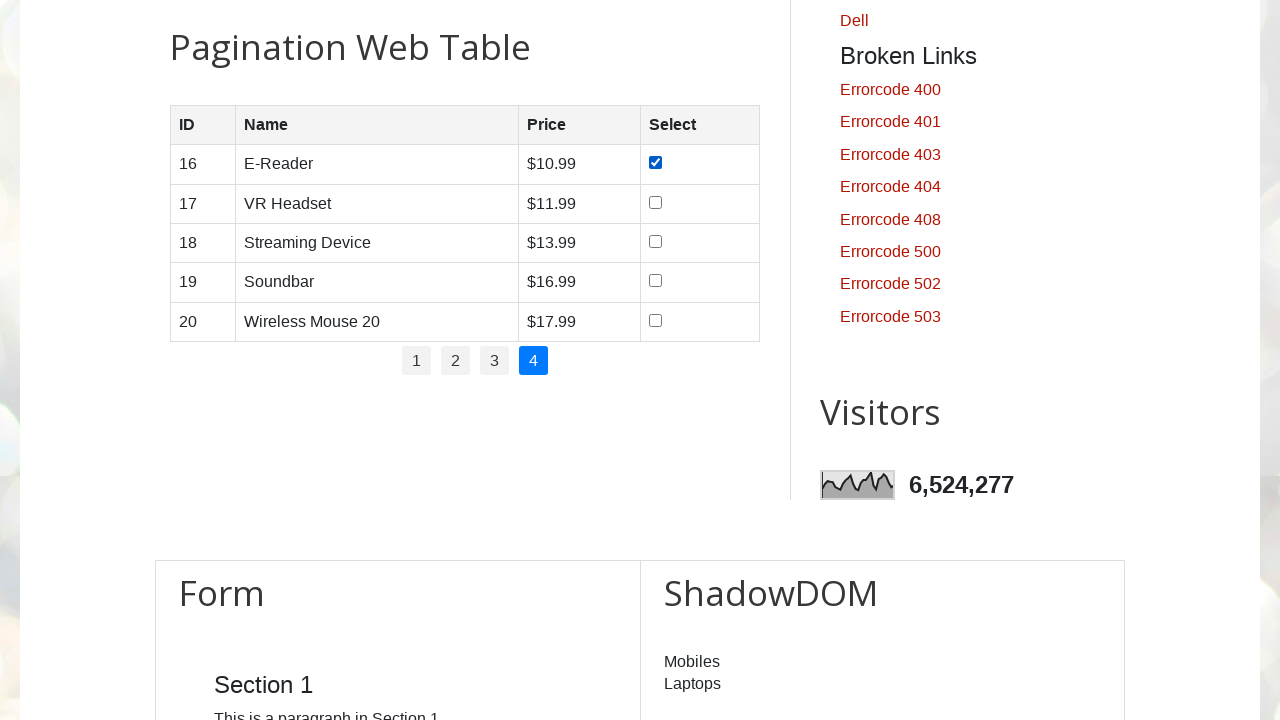

Clicked checkbox for row 2 on page 4 at (656, 202) on //*[@id='productTable']//tbody/tr[2]/td[4]/input
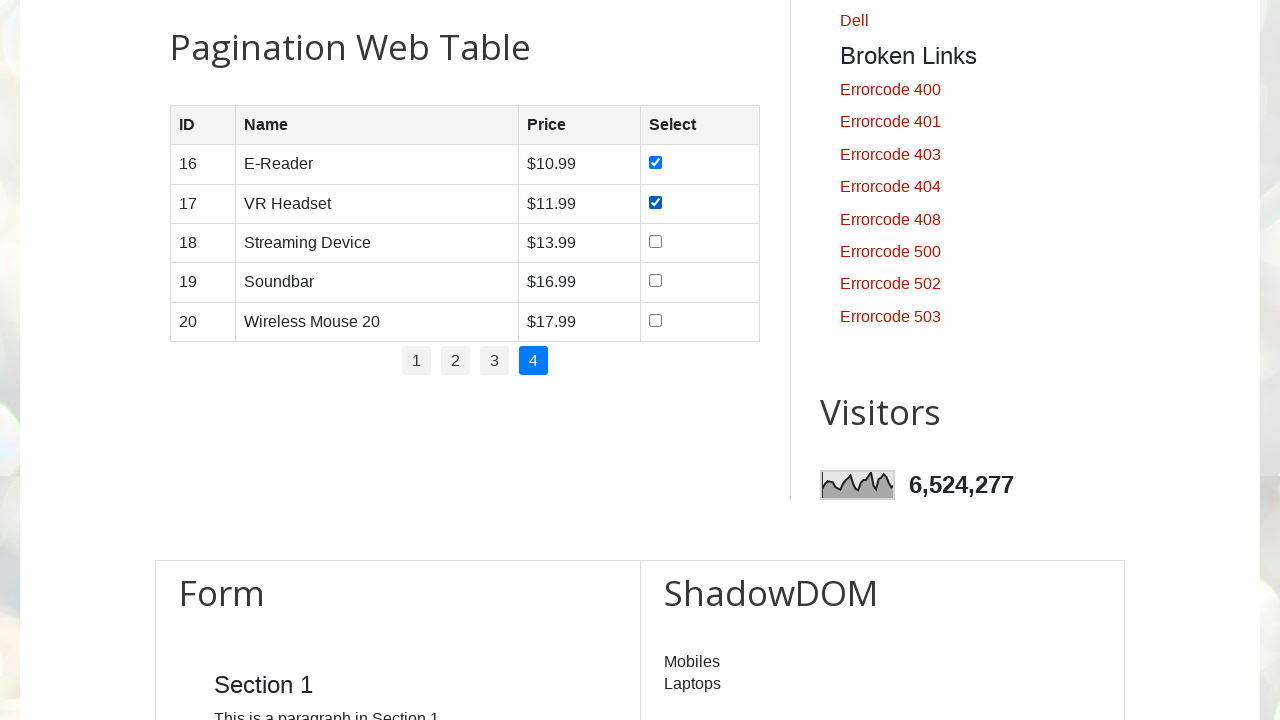

Waited 500ms before next checkbox click
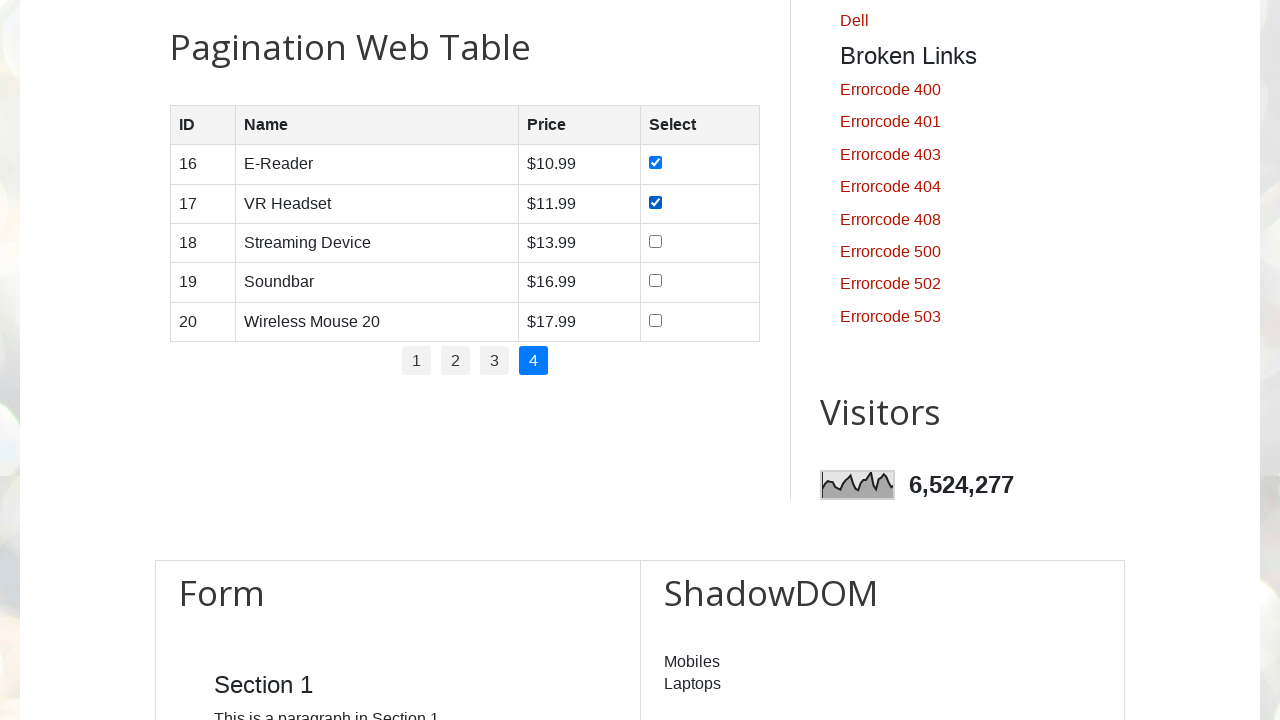

Clicked checkbox for row 3 on page 4 at (656, 241) on //*[@id='productTable']//tbody/tr[3]/td[4]/input
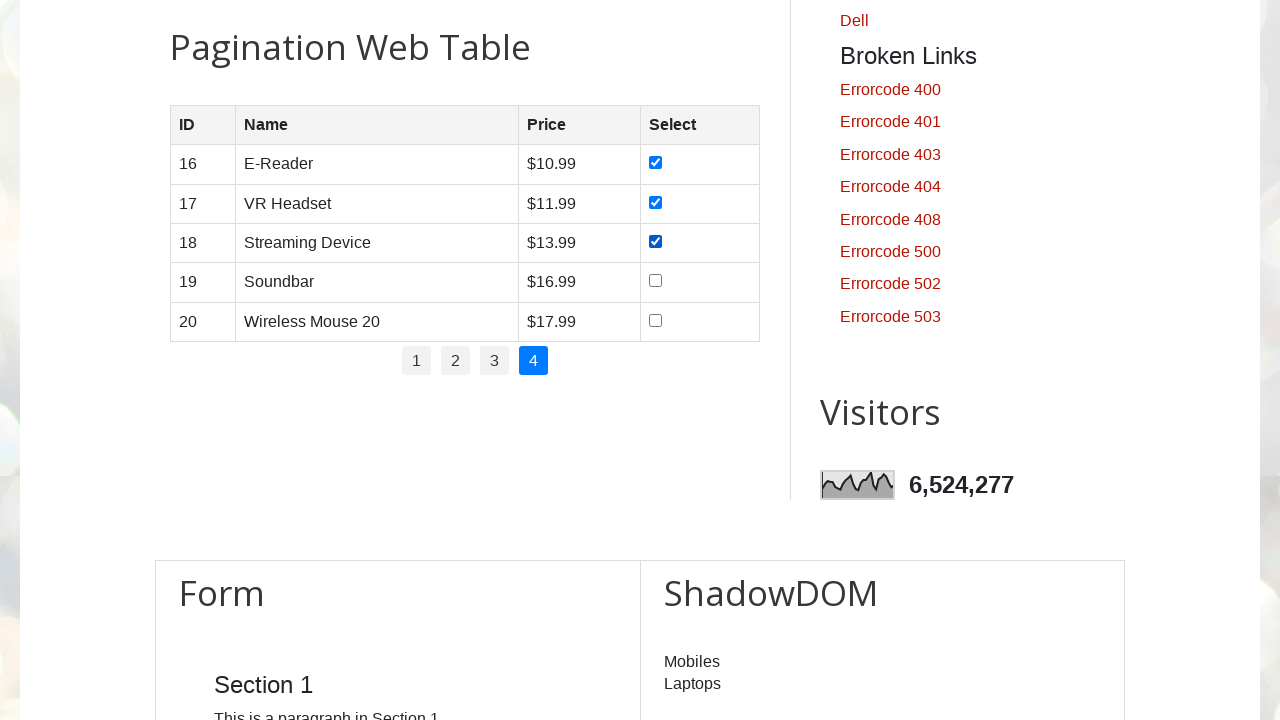

Waited 500ms before next checkbox click
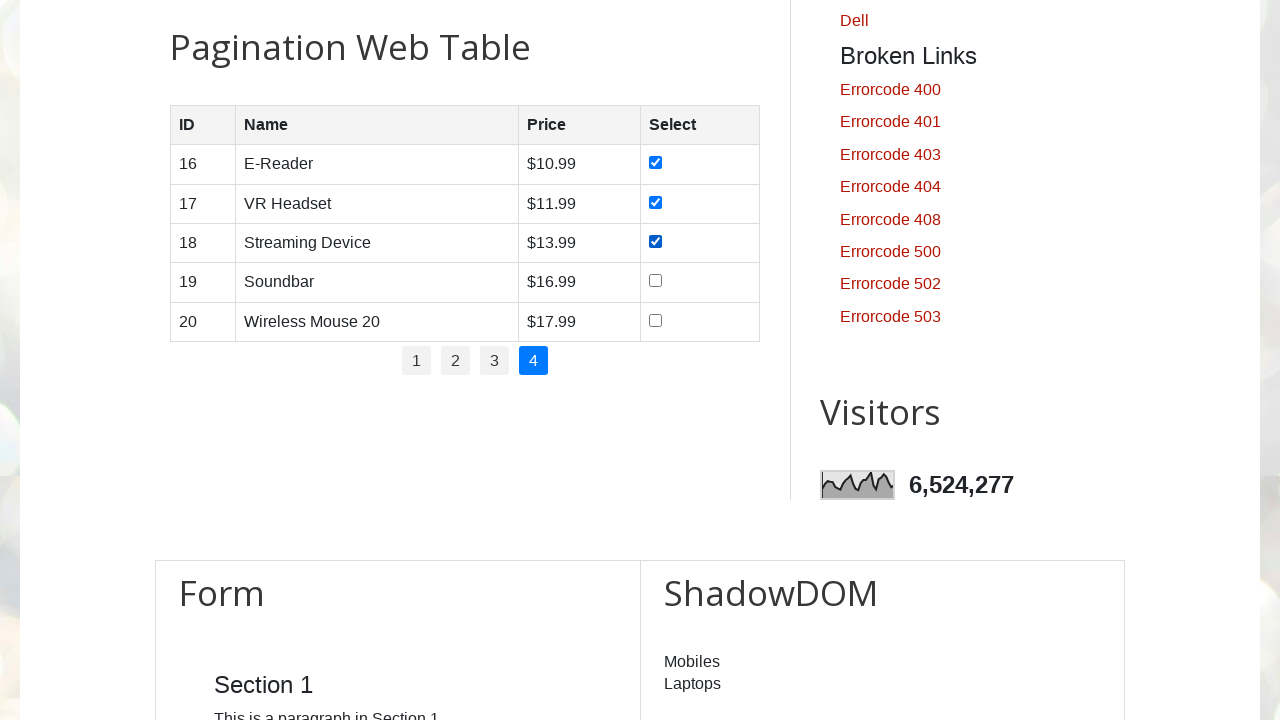

Clicked checkbox for row 4 on page 4 at (656, 281) on //*[@id='productTable']//tbody/tr[4]/td[4]/input
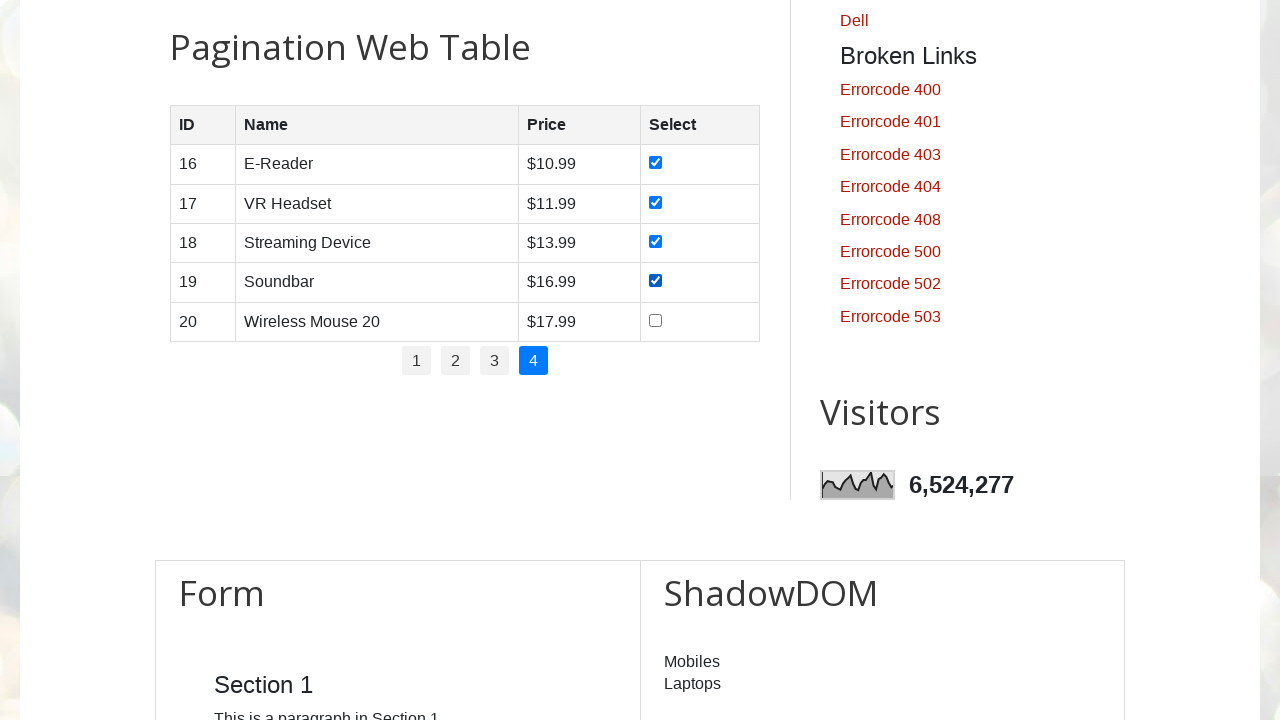

Waited 500ms before next checkbox click
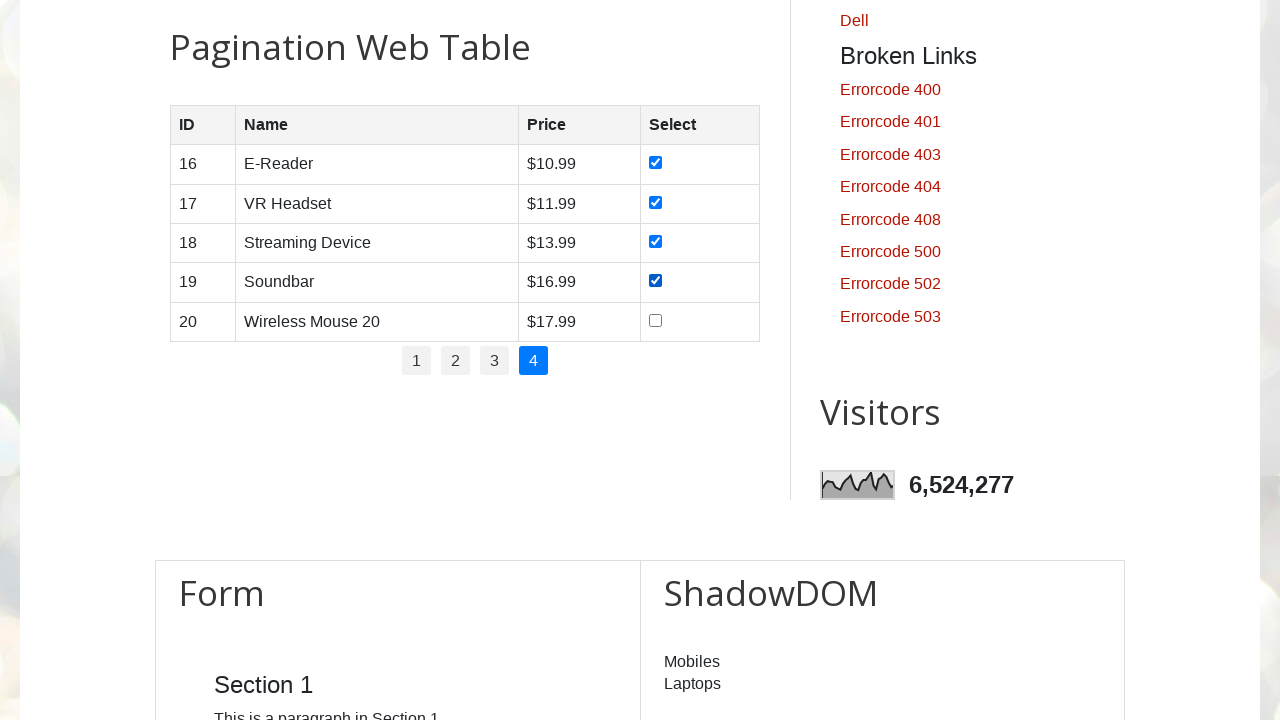

Clicked checkbox for row 5 on page 4 at (656, 320) on //*[@id='productTable']//tbody/tr[5]/td[4]/input
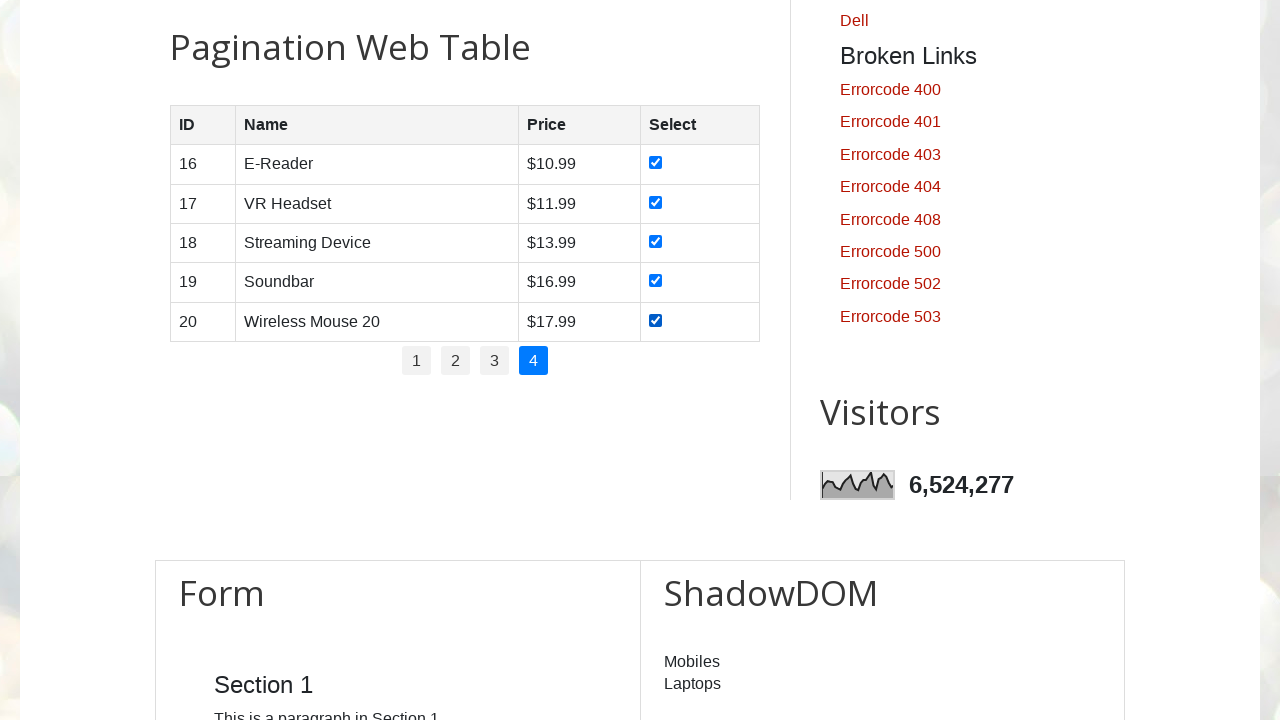

Waited 500ms before next checkbox click
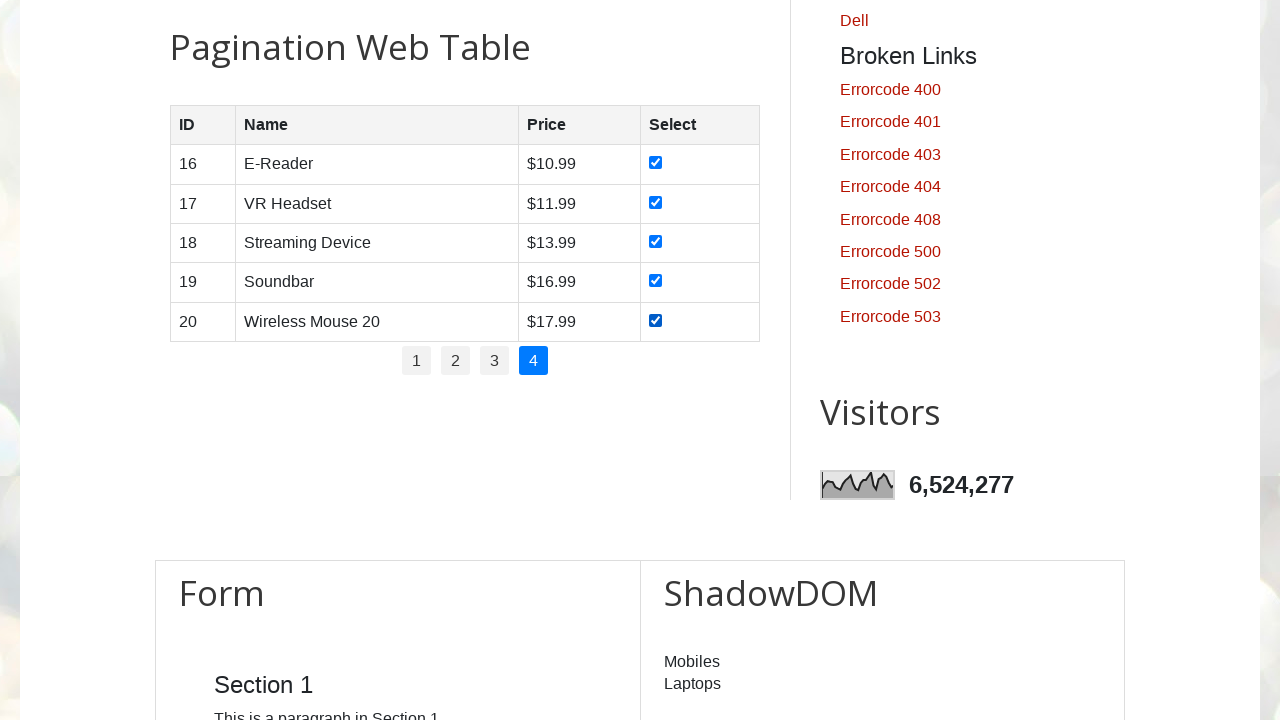

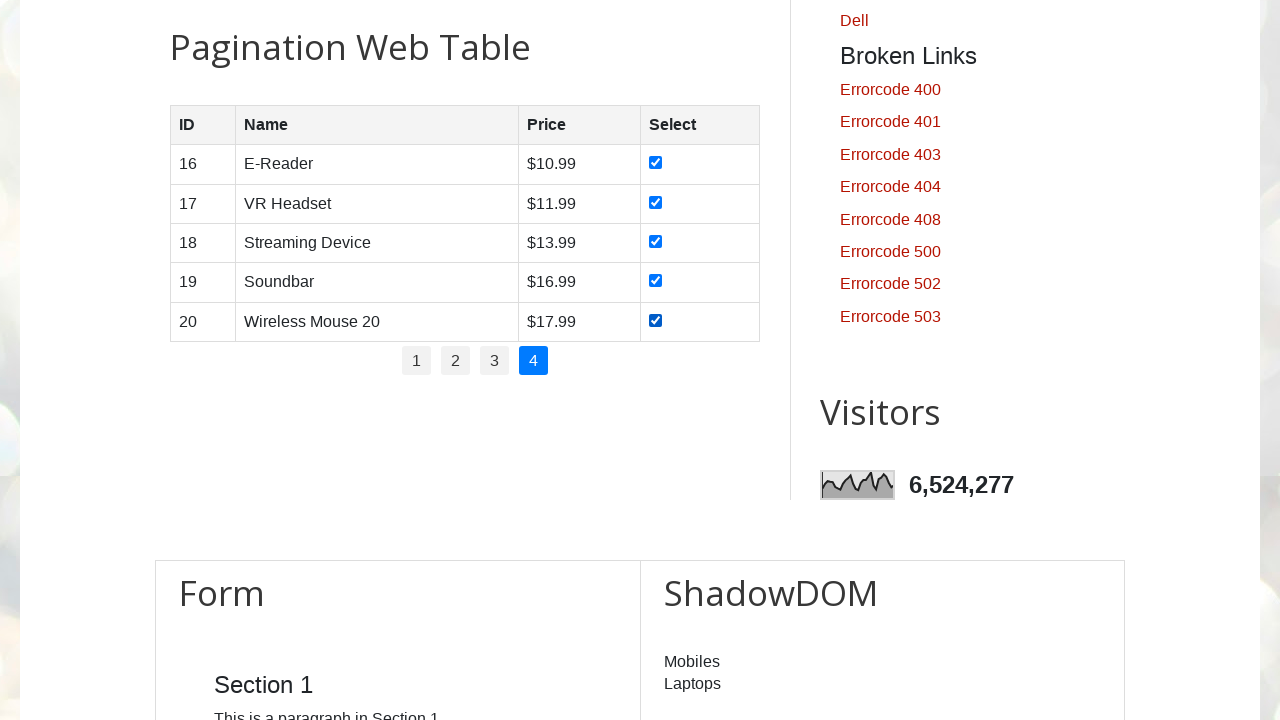